Automates playing the 2048 game by repeatedly pressing arrow keys in a pattern (up, right, down, left) until the game ends

Starting URL: https://gabrielecirulli.github.io/2048/

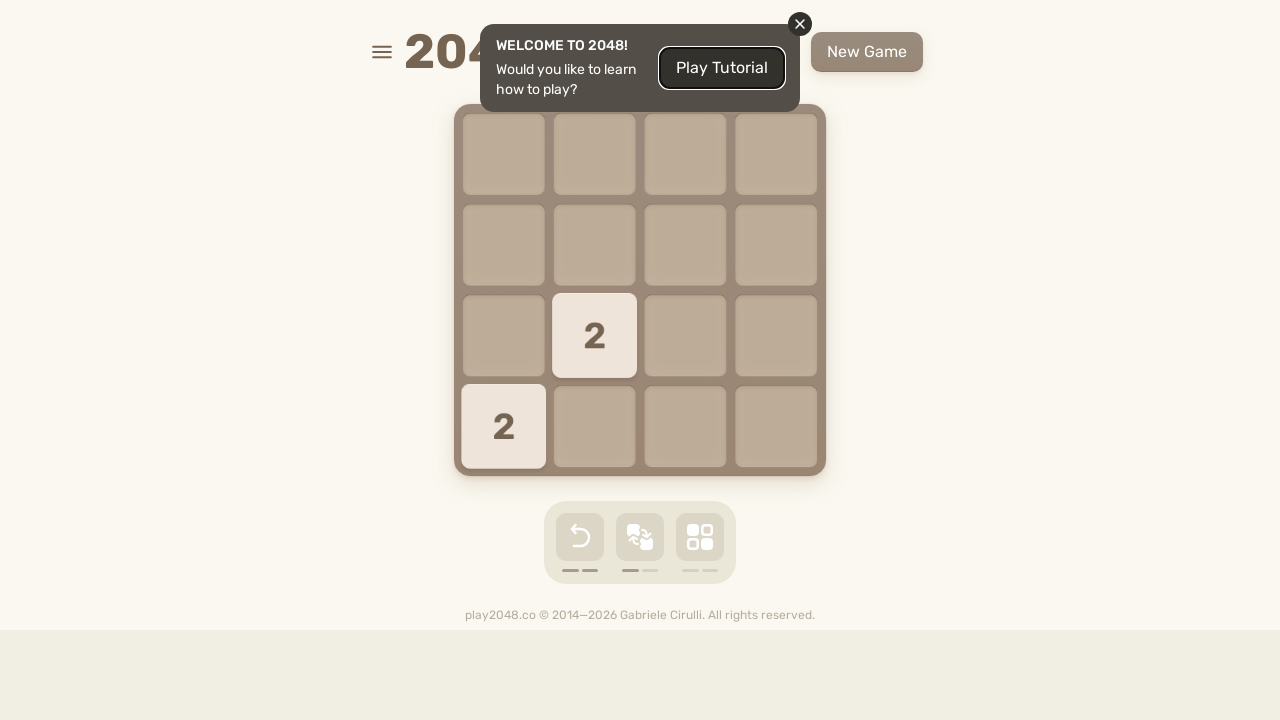

Pressed ArrowUp key on html
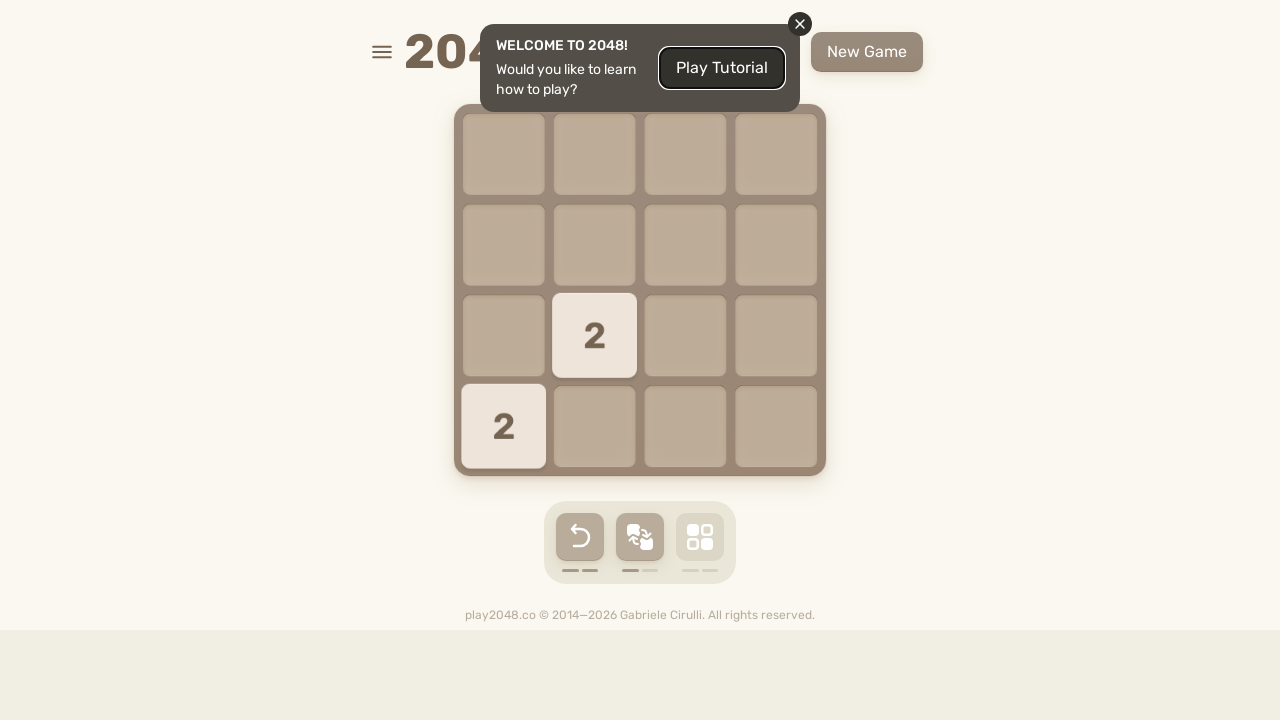

Waited 100ms after ArrowUp
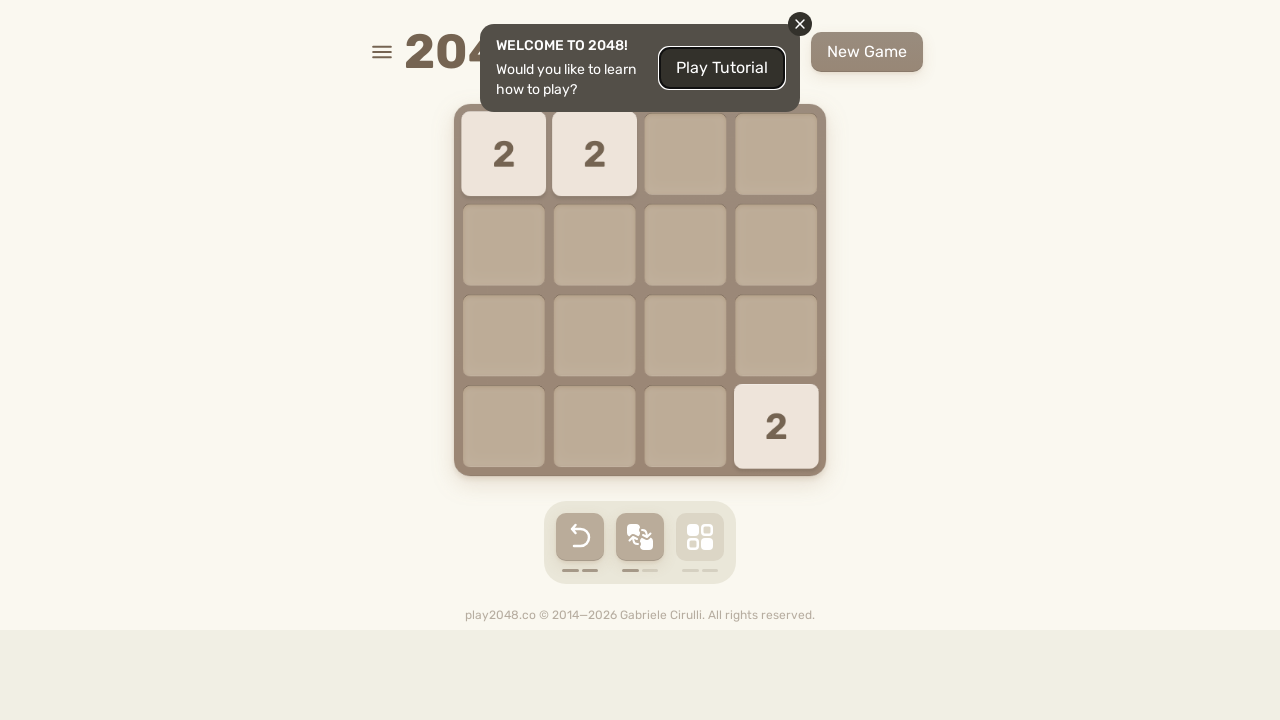

Pressed ArrowRight key on html
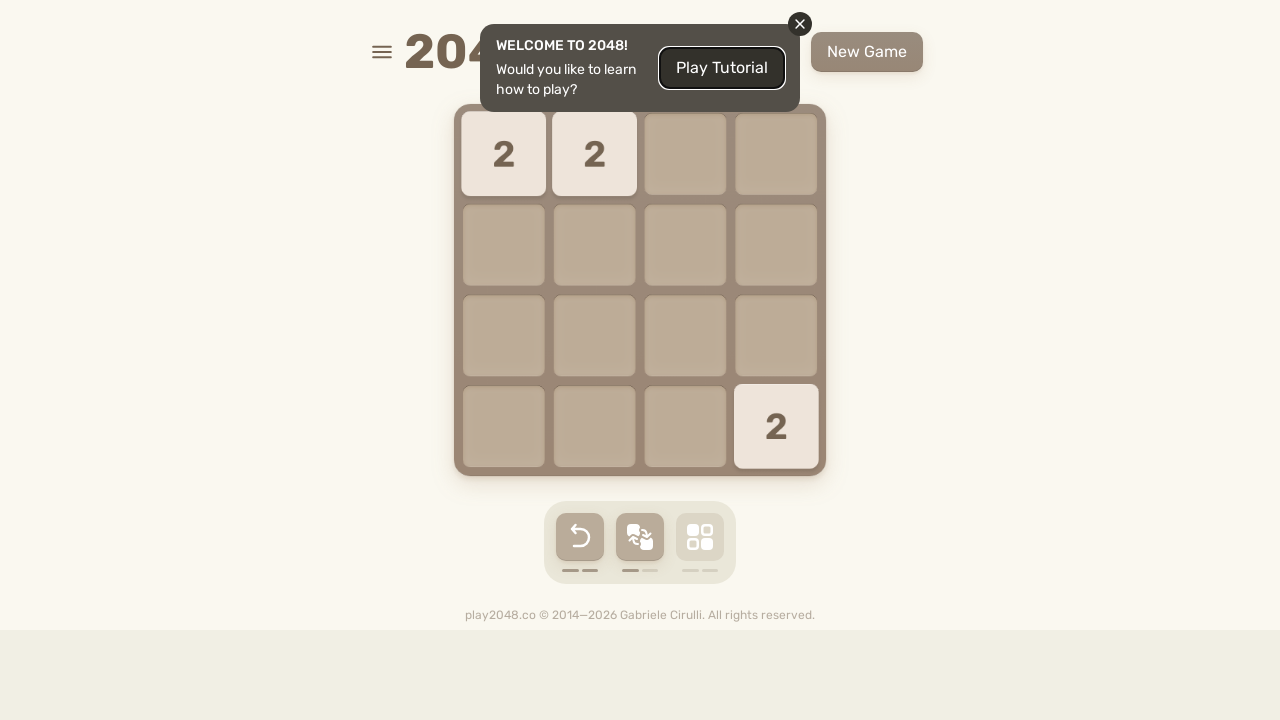

Waited 100ms after ArrowRight
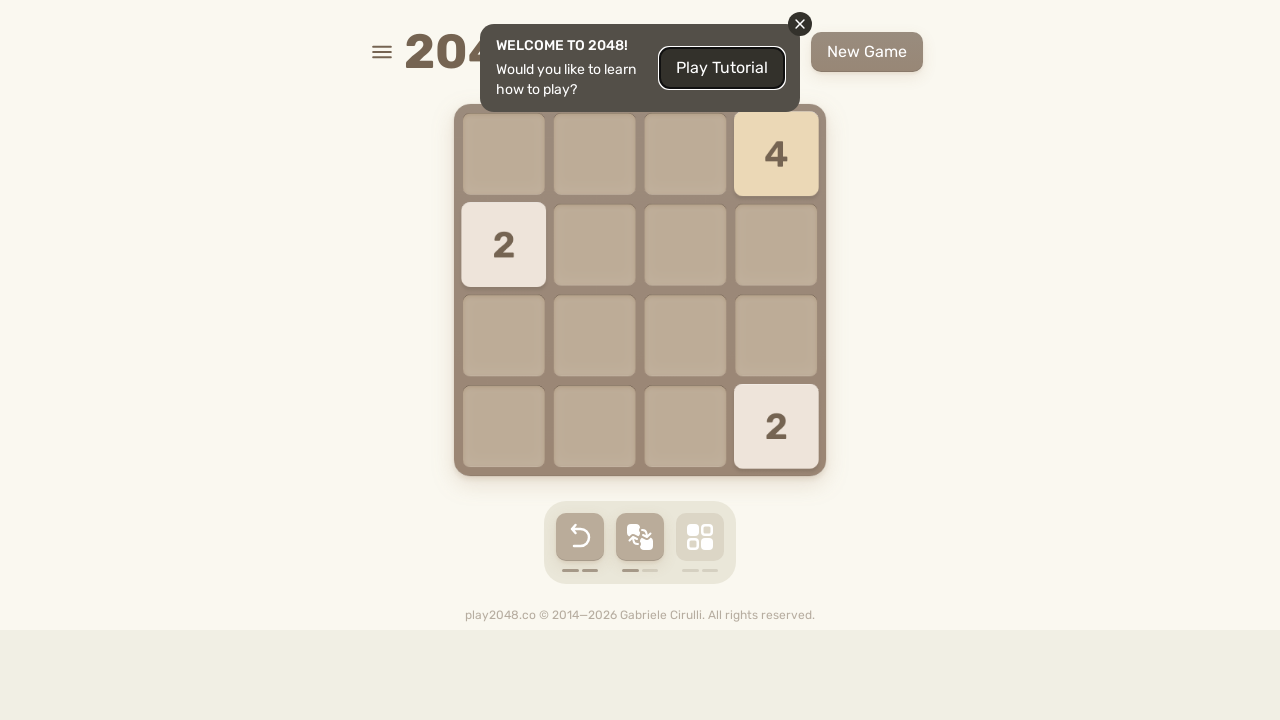

Pressed ArrowDown key on html
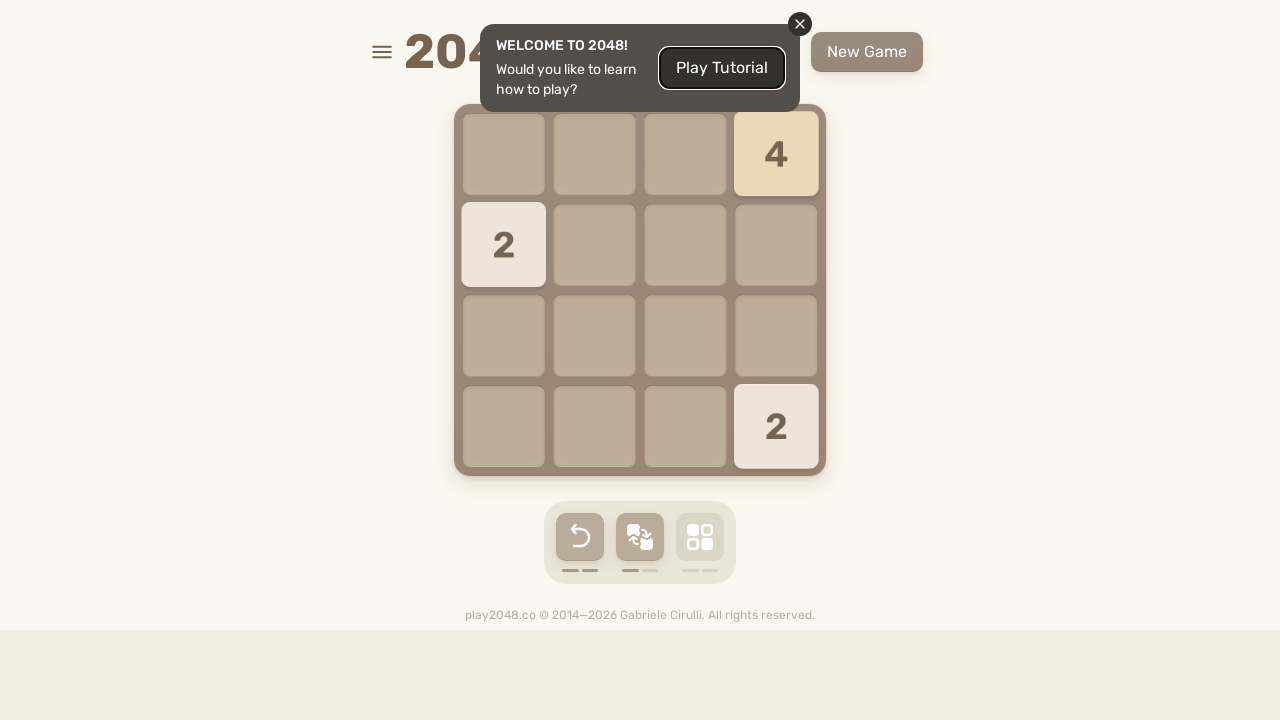

Waited 100ms after ArrowDown
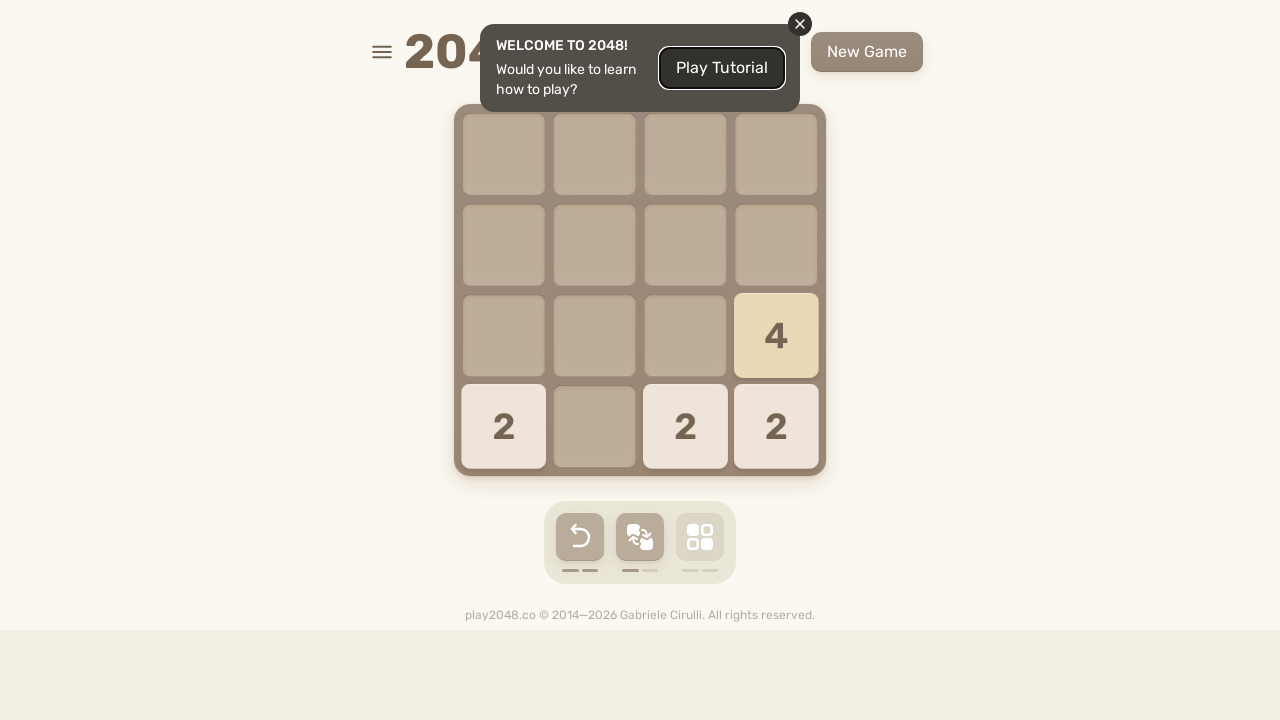

Pressed ArrowLeft key on html
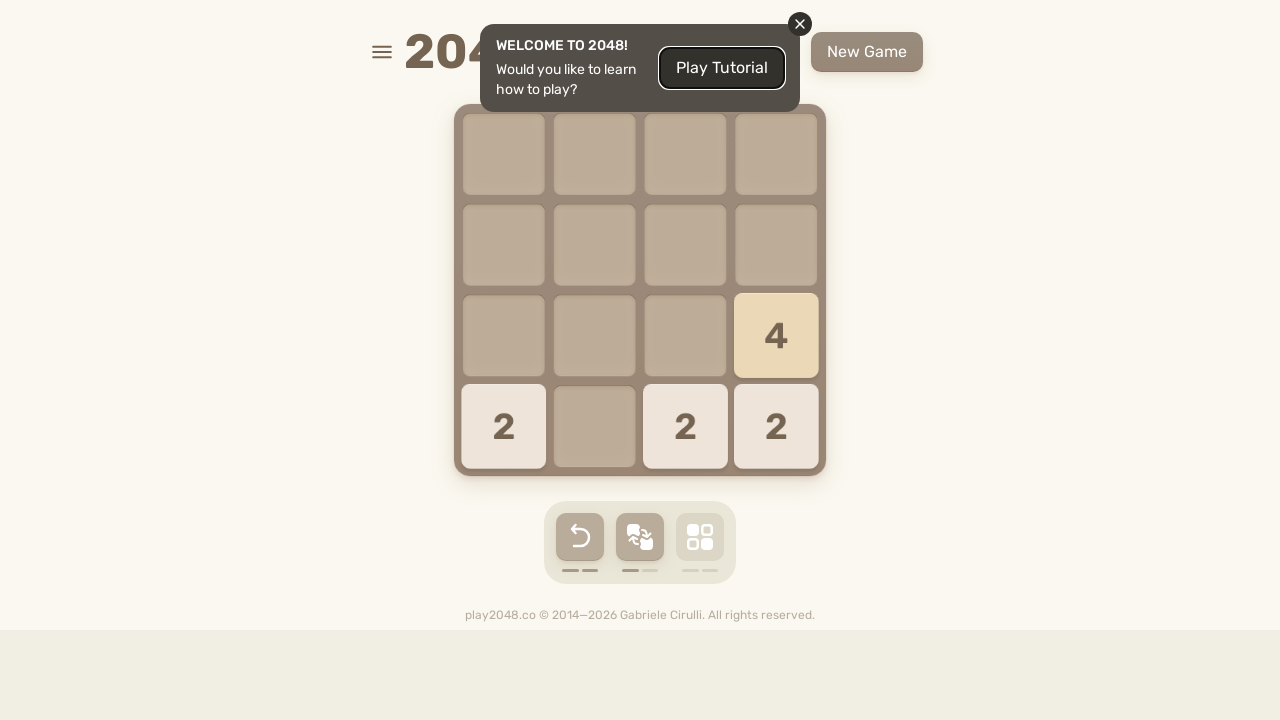

Waited 100ms after ArrowLeft
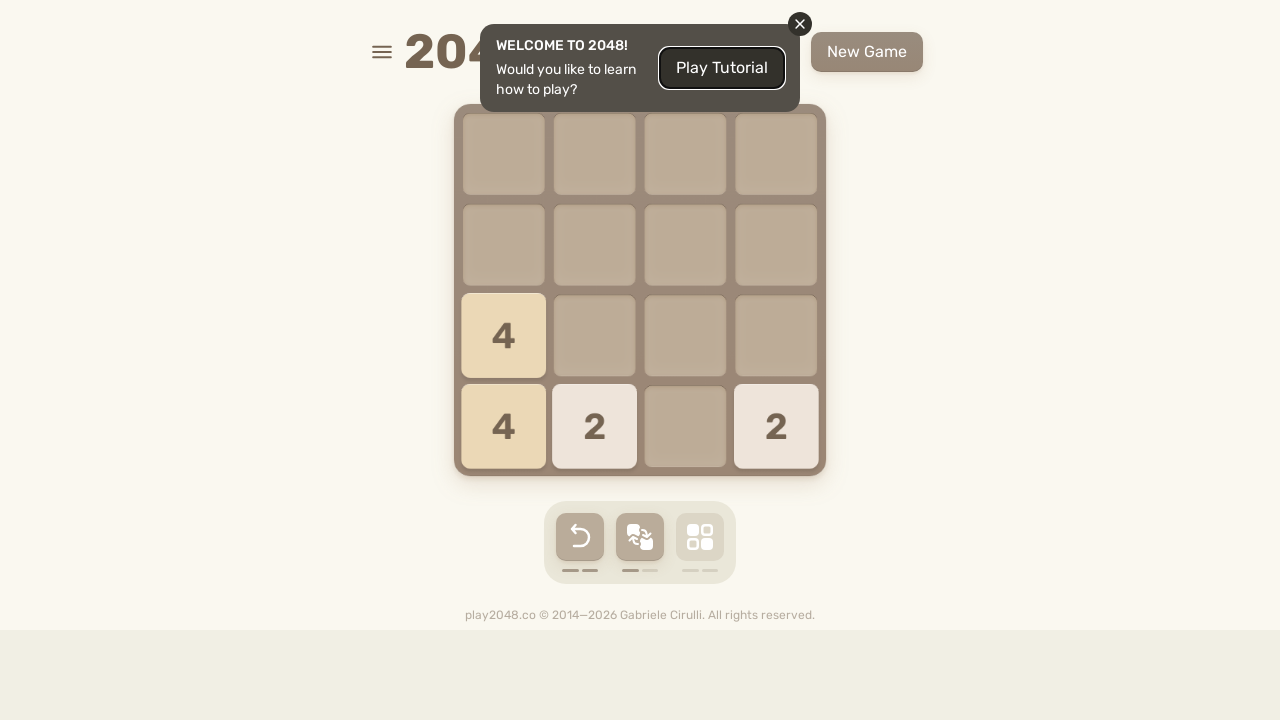

Pressed ArrowUp key on html
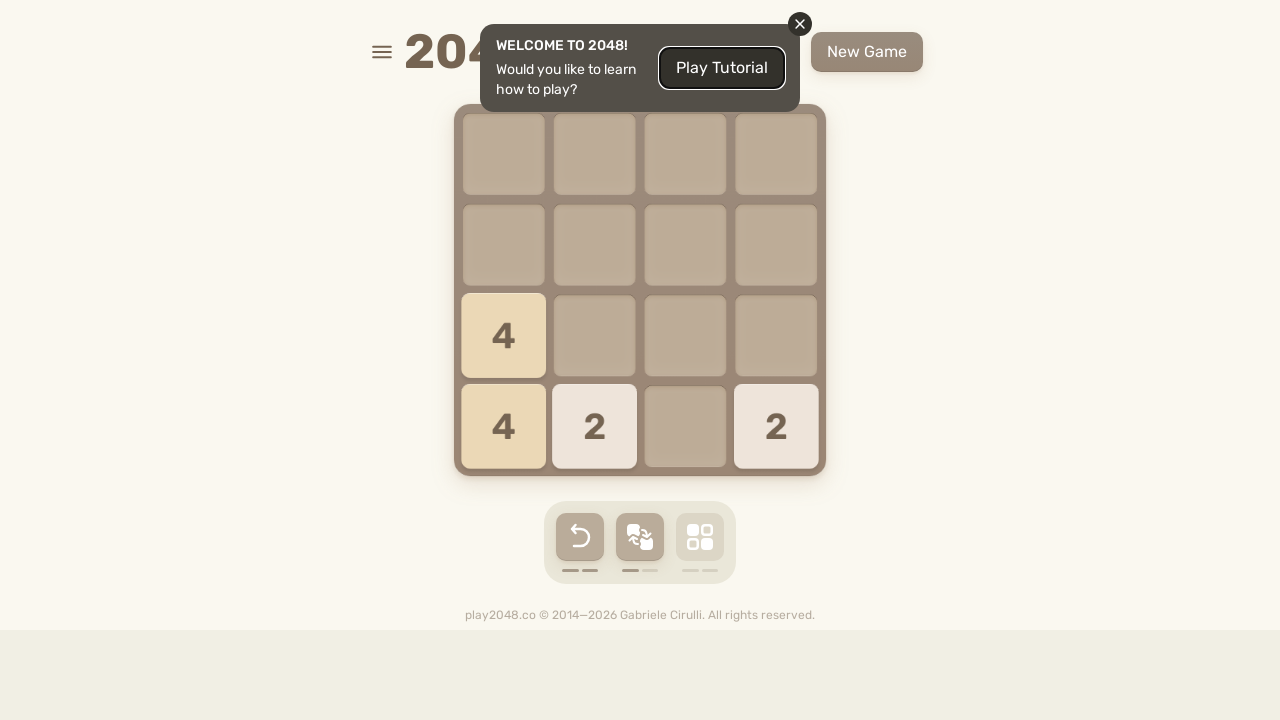

Waited 100ms after ArrowUp
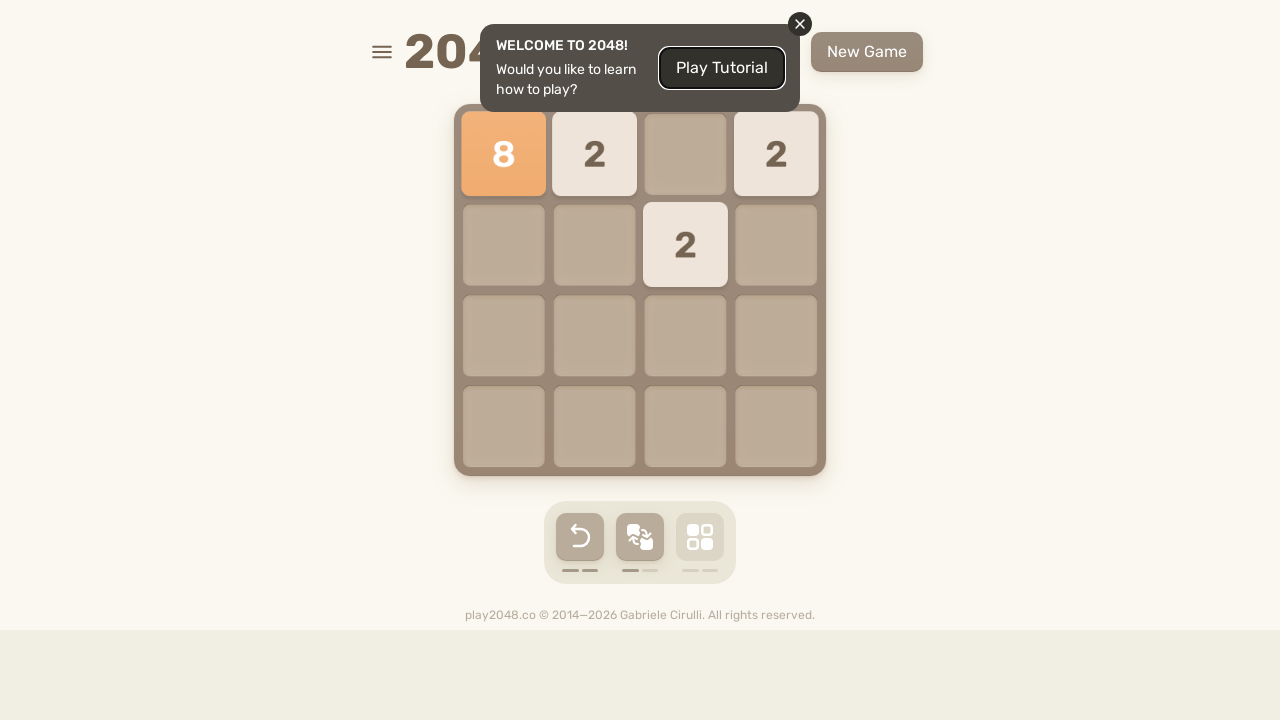

Pressed ArrowRight key on html
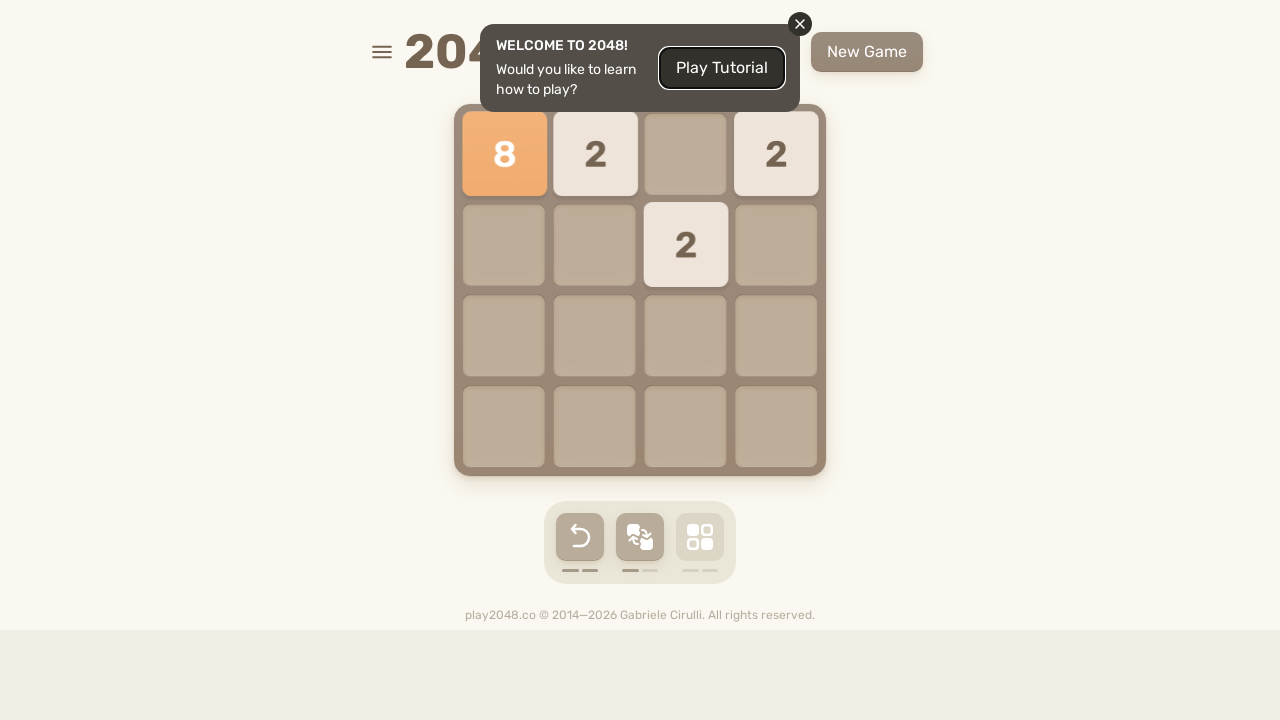

Waited 100ms after ArrowRight
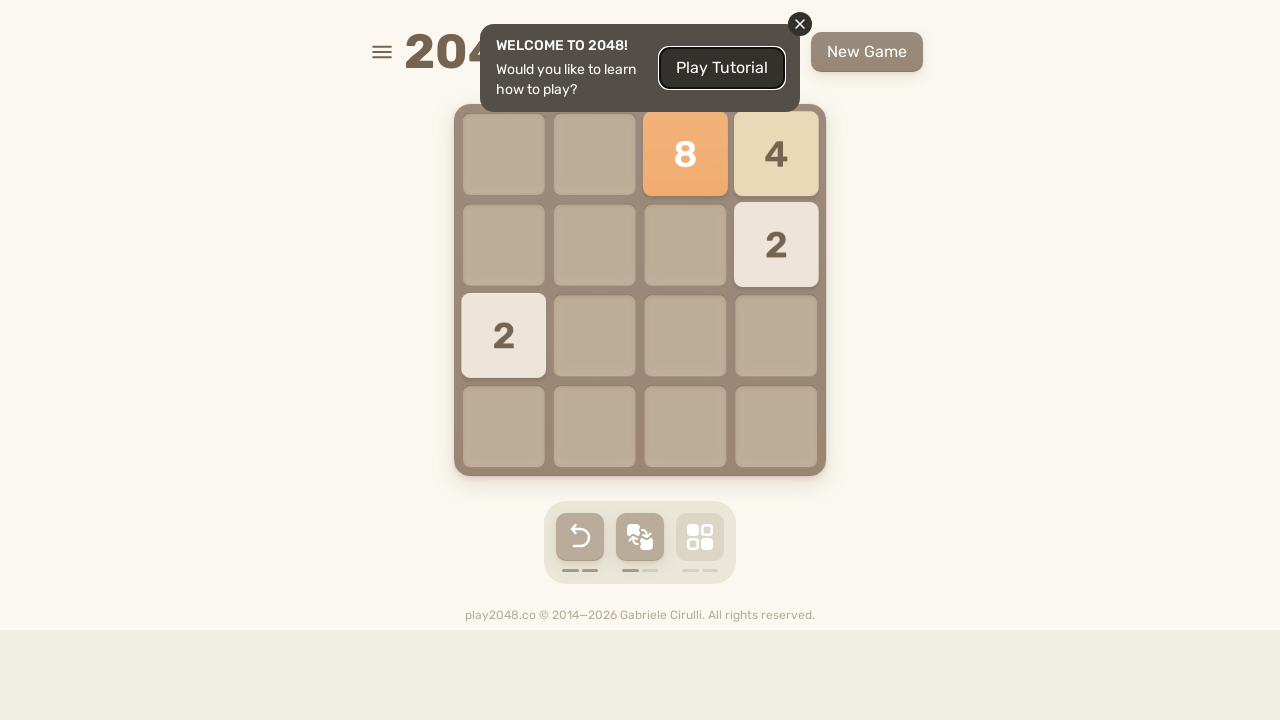

Pressed ArrowDown key on html
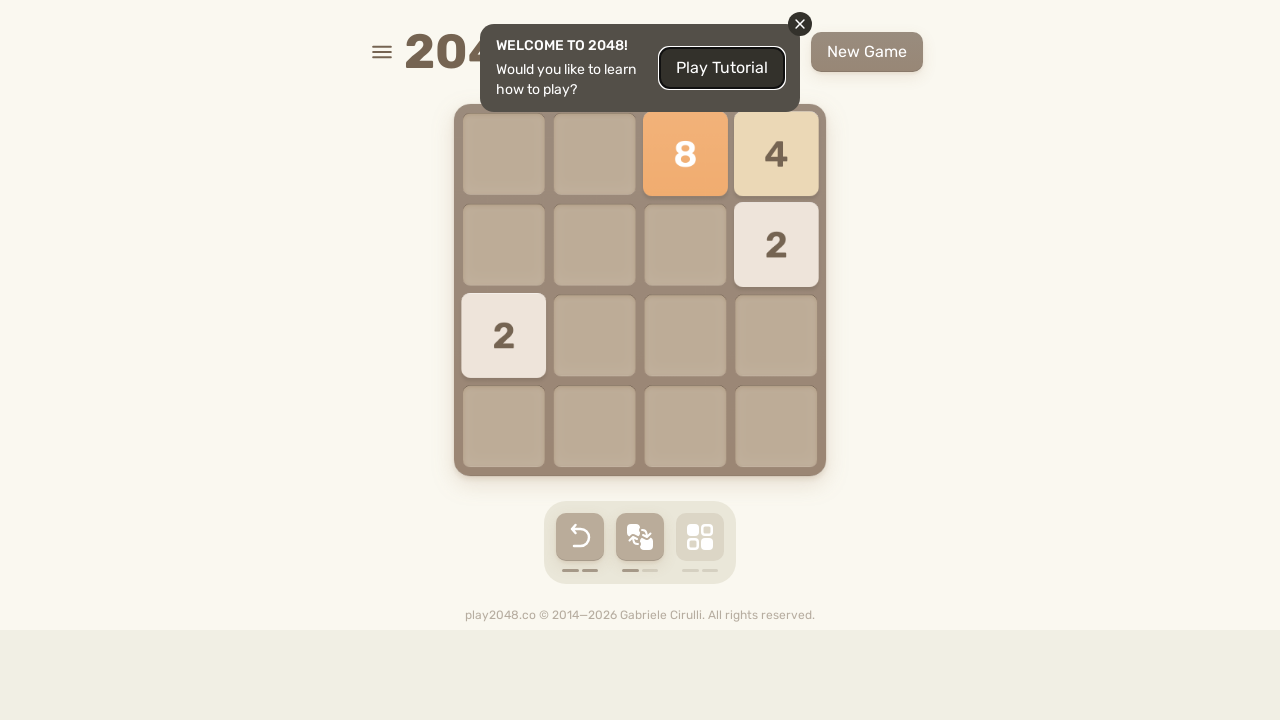

Waited 100ms after ArrowDown
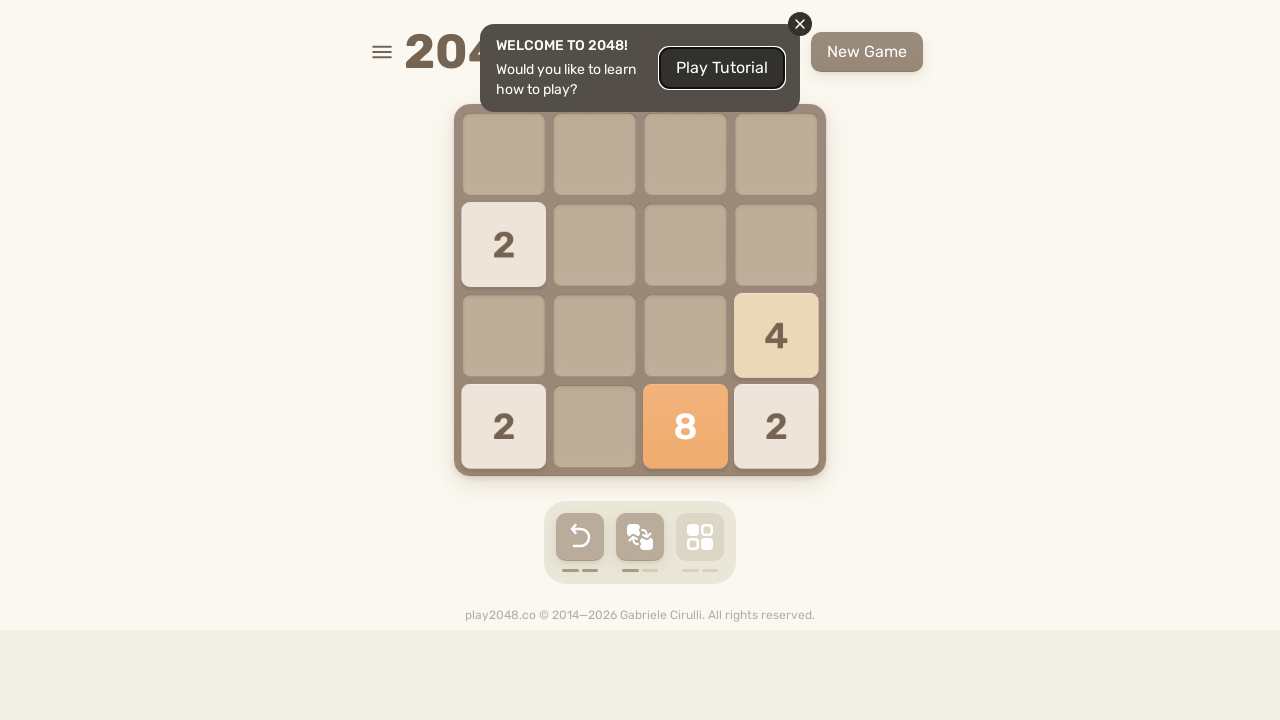

Pressed ArrowLeft key on html
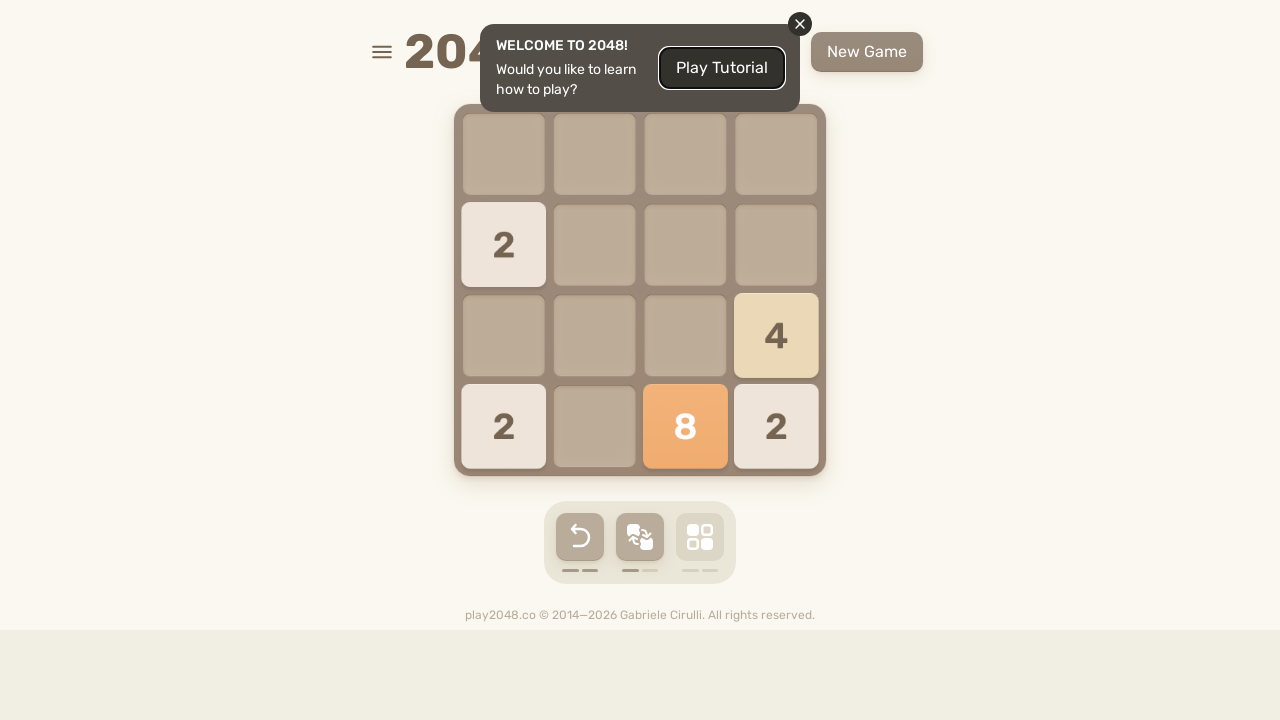

Waited 100ms after ArrowLeft
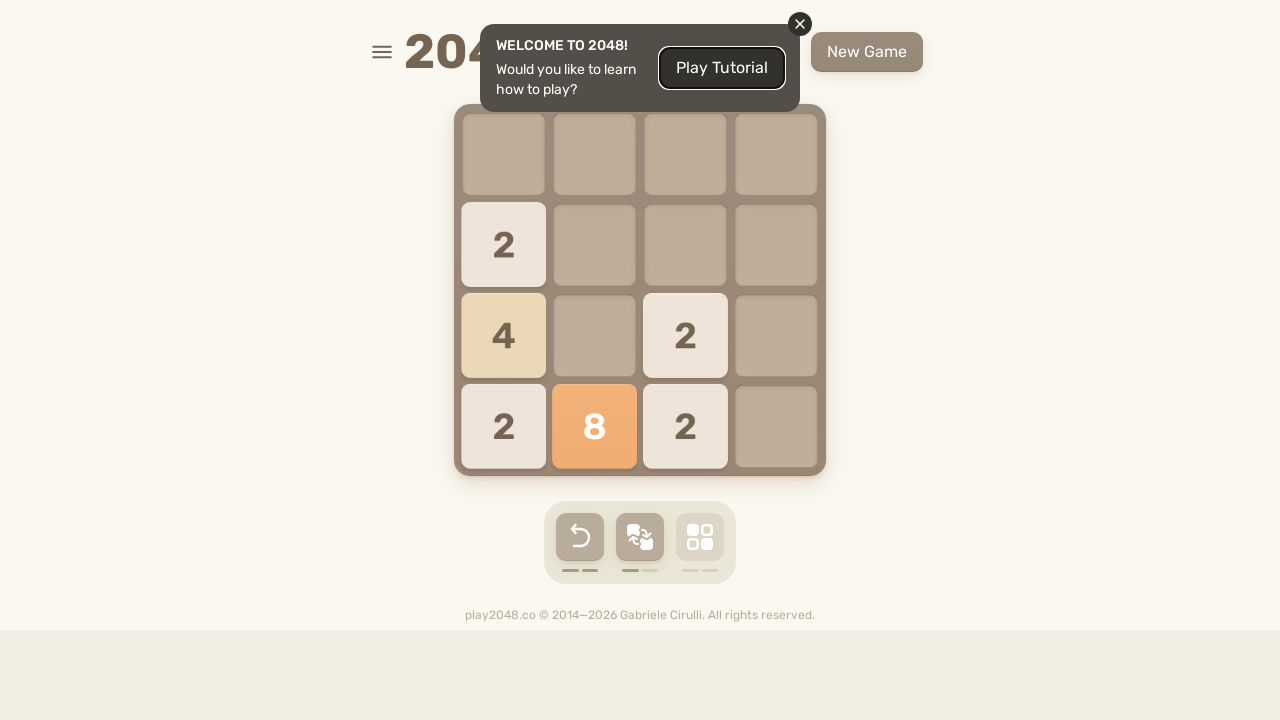

Pressed ArrowUp key on html
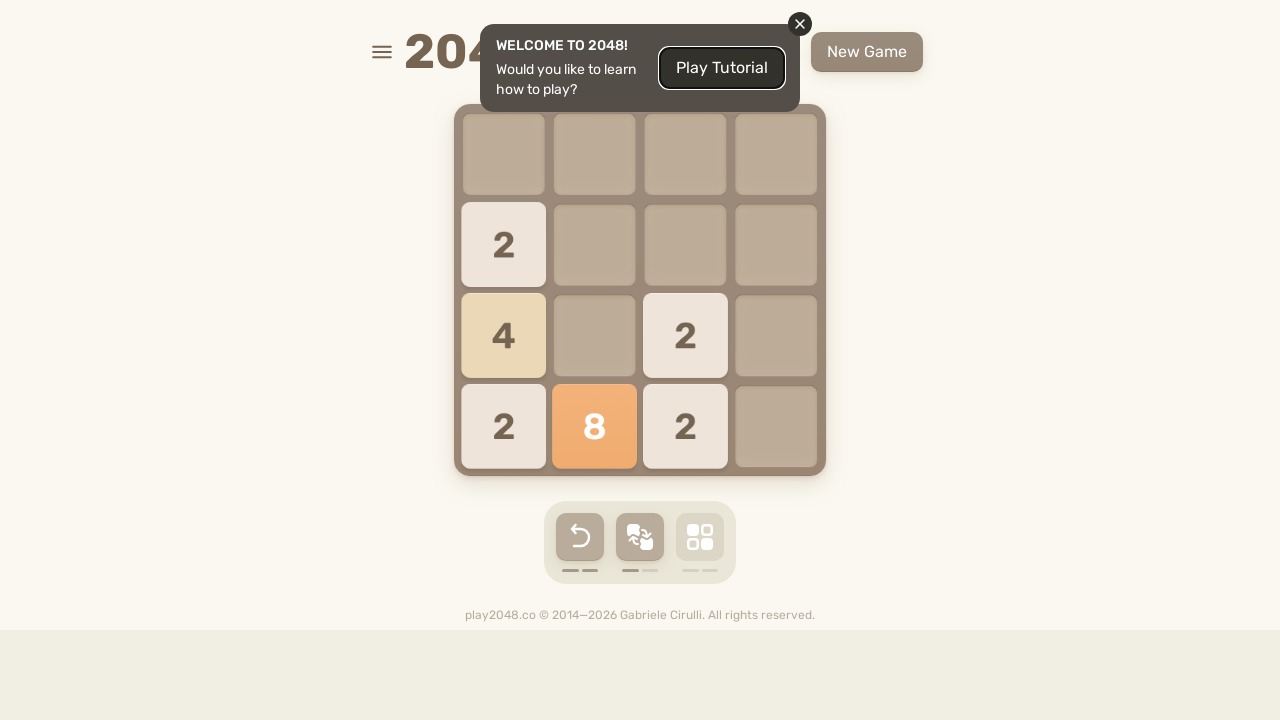

Waited 100ms after ArrowUp
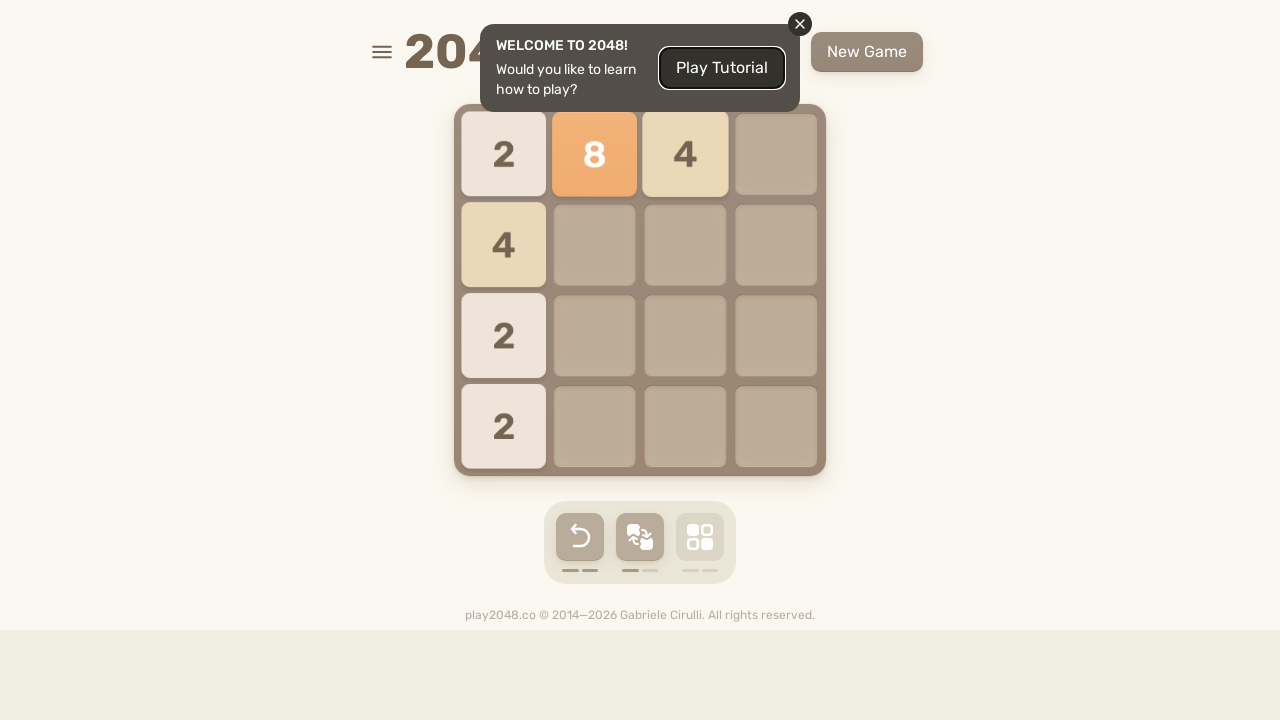

Pressed ArrowRight key on html
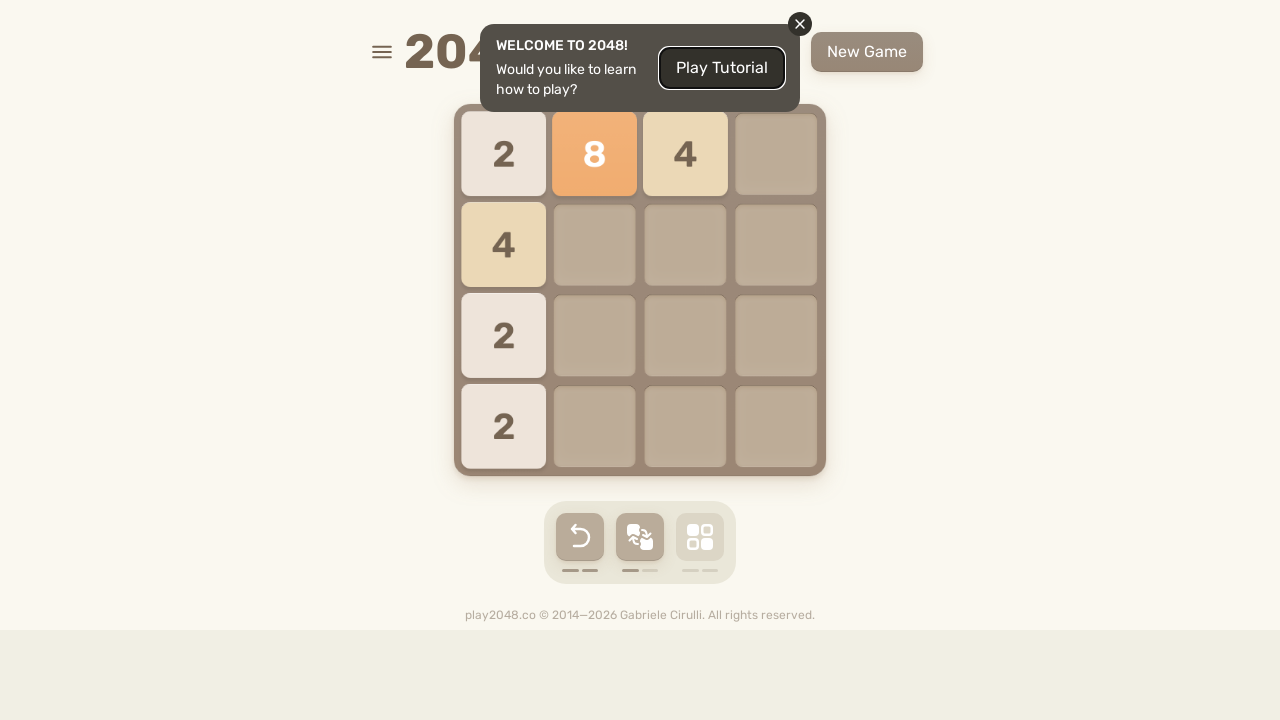

Waited 100ms after ArrowRight
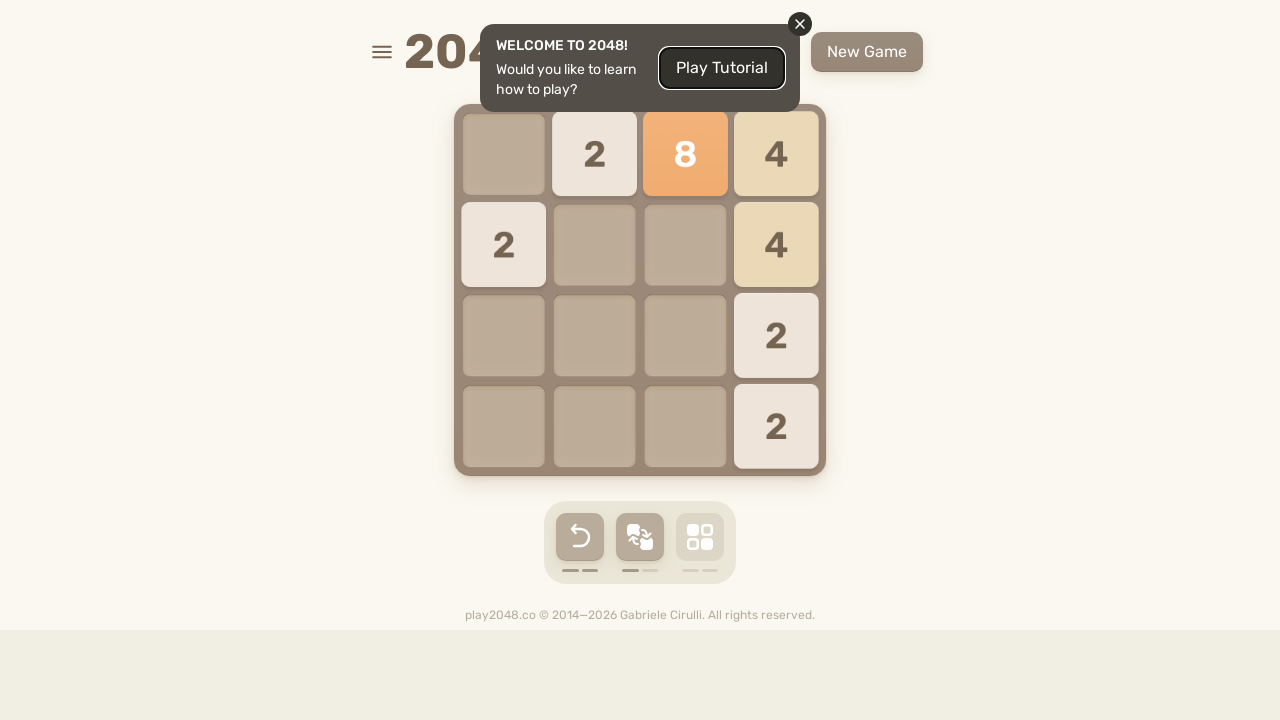

Pressed ArrowDown key on html
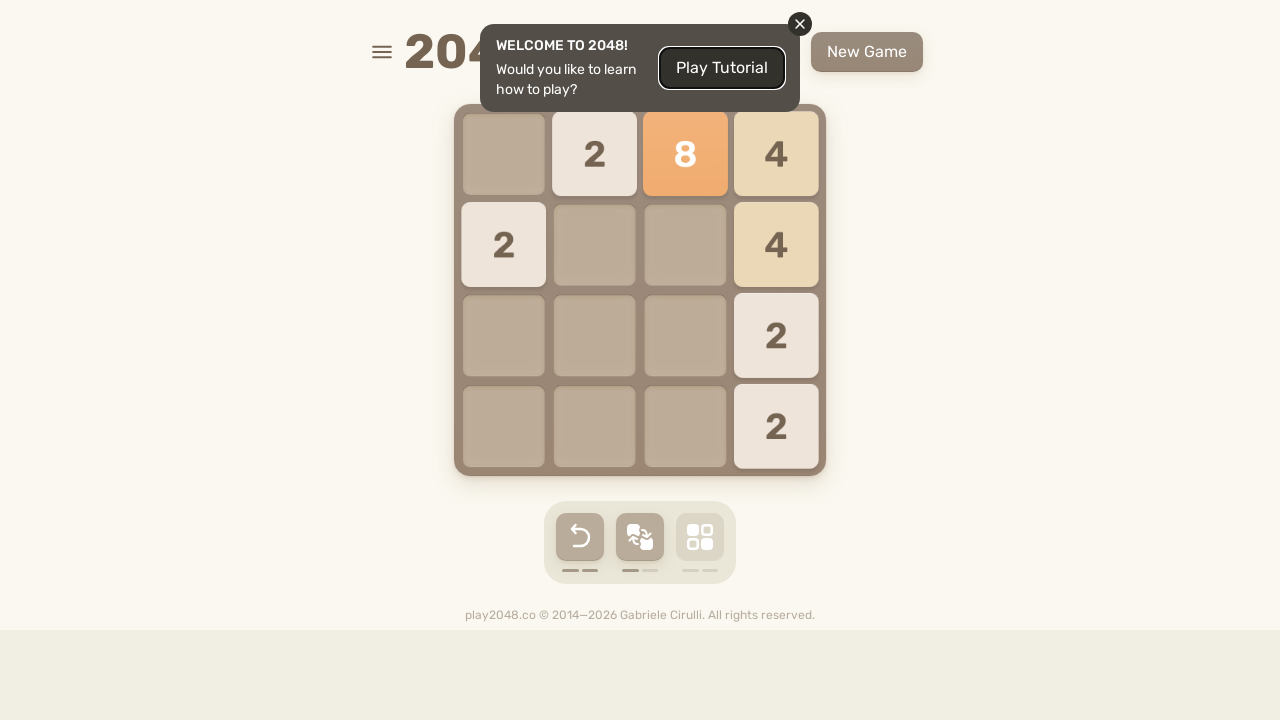

Waited 100ms after ArrowDown
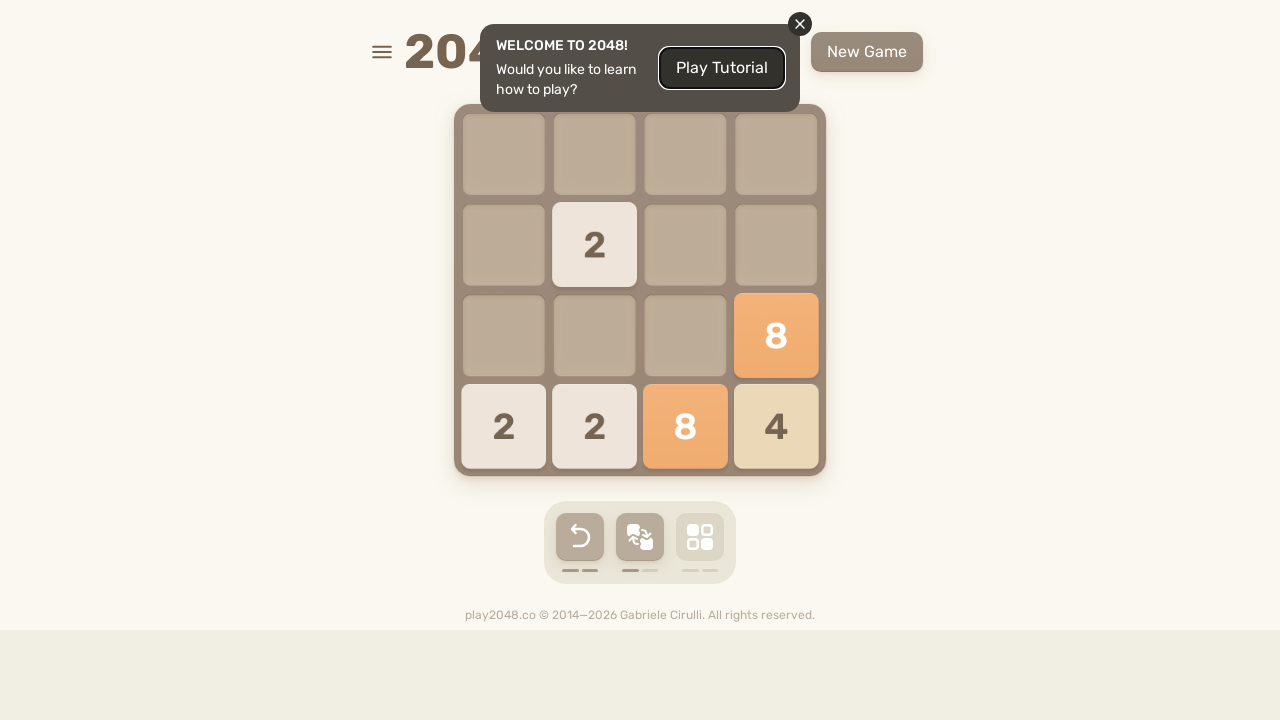

Pressed ArrowLeft key on html
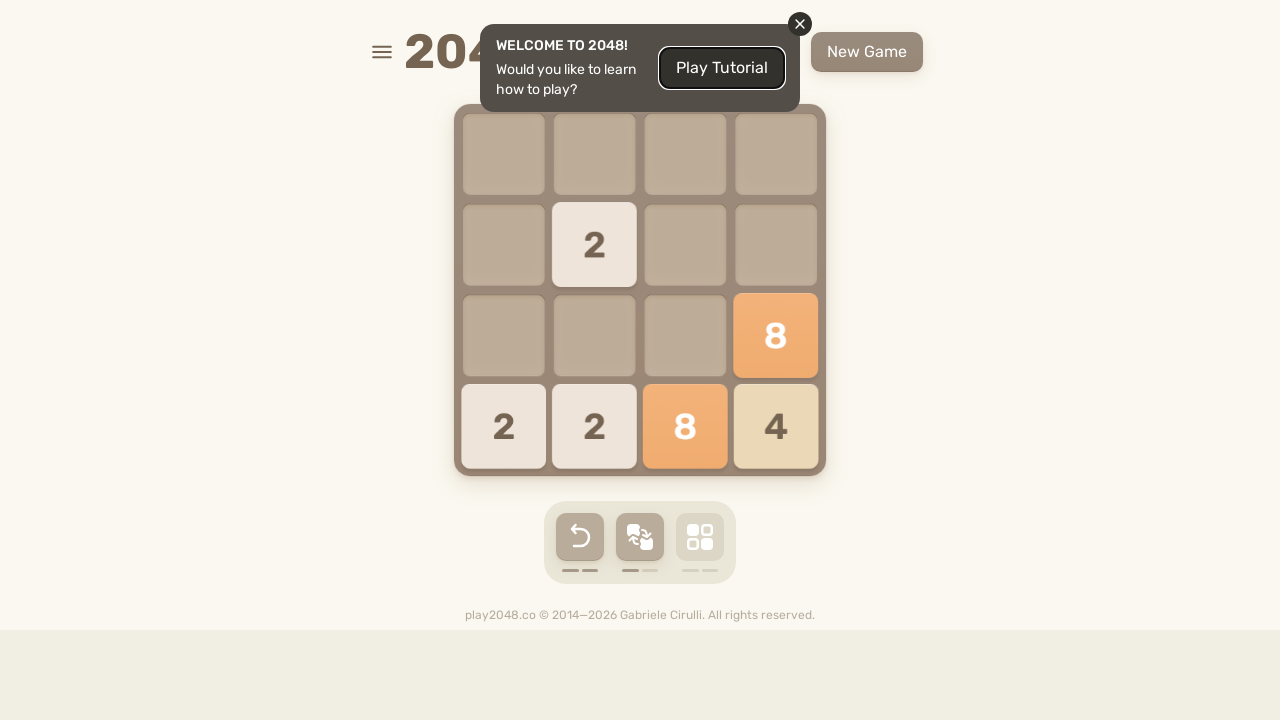

Waited 100ms after ArrowLeft
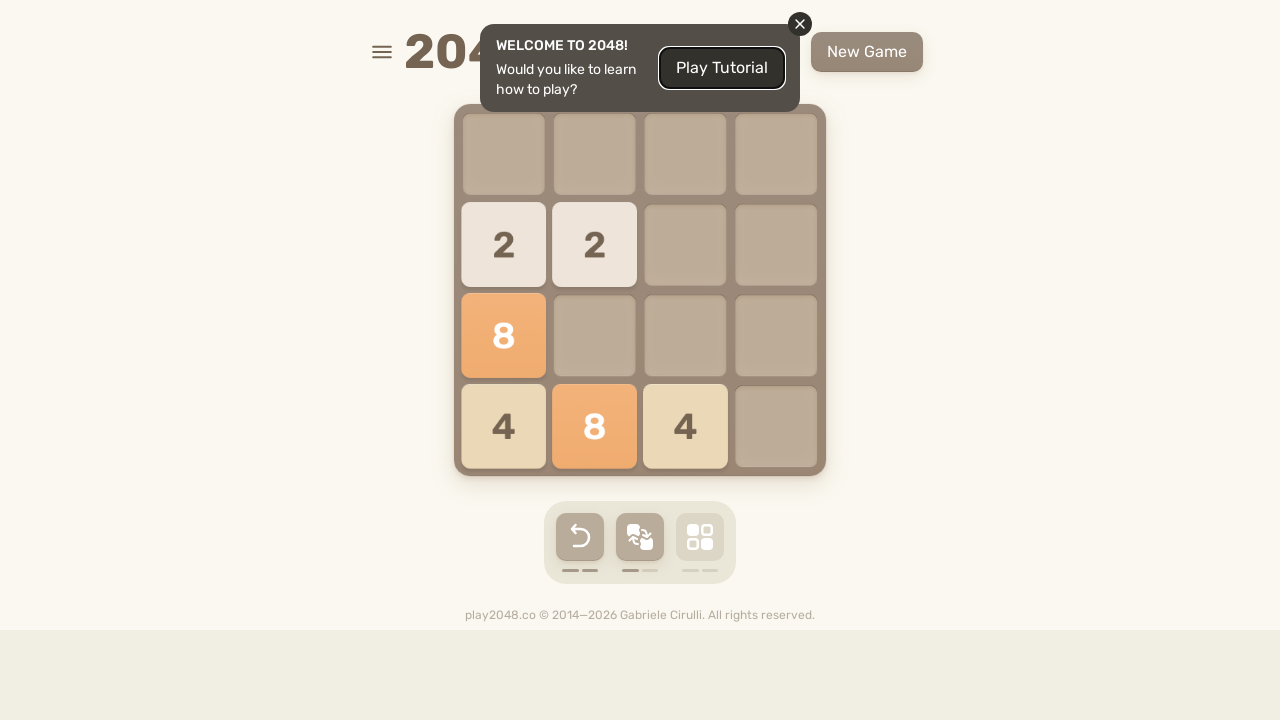

Pressed ArrowUp key on html
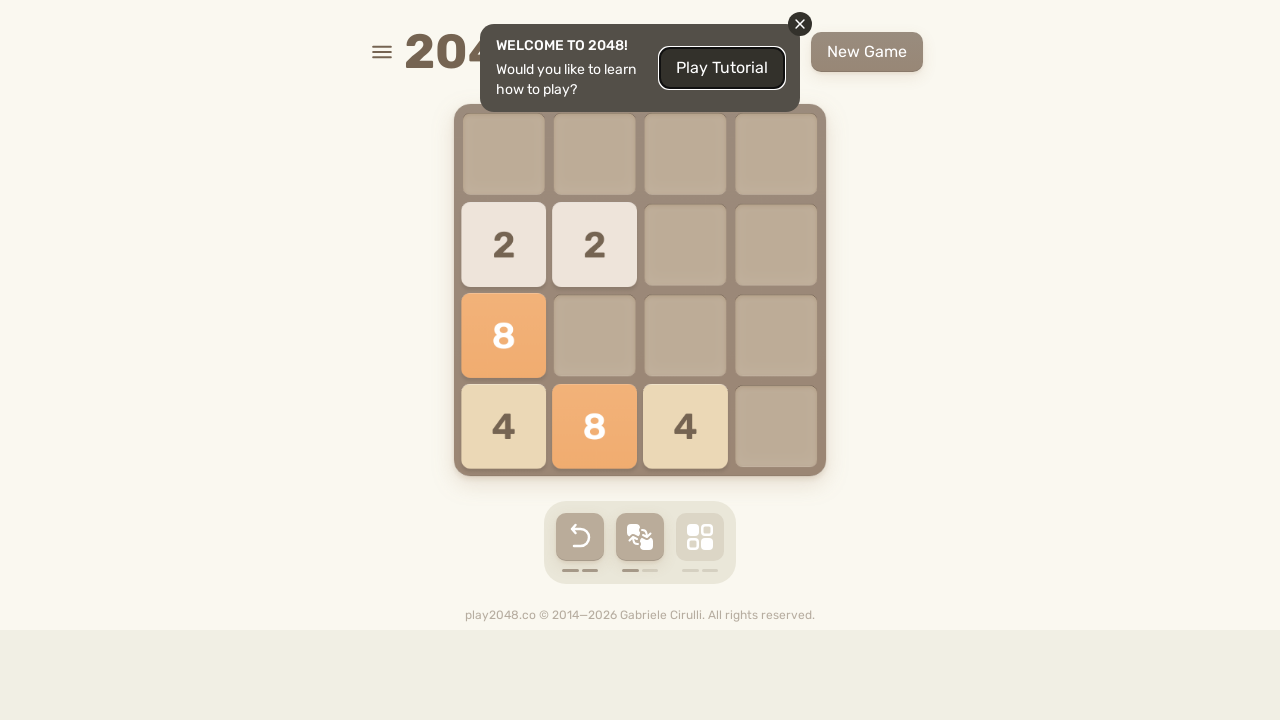

Waited 100ms after ArrowUp
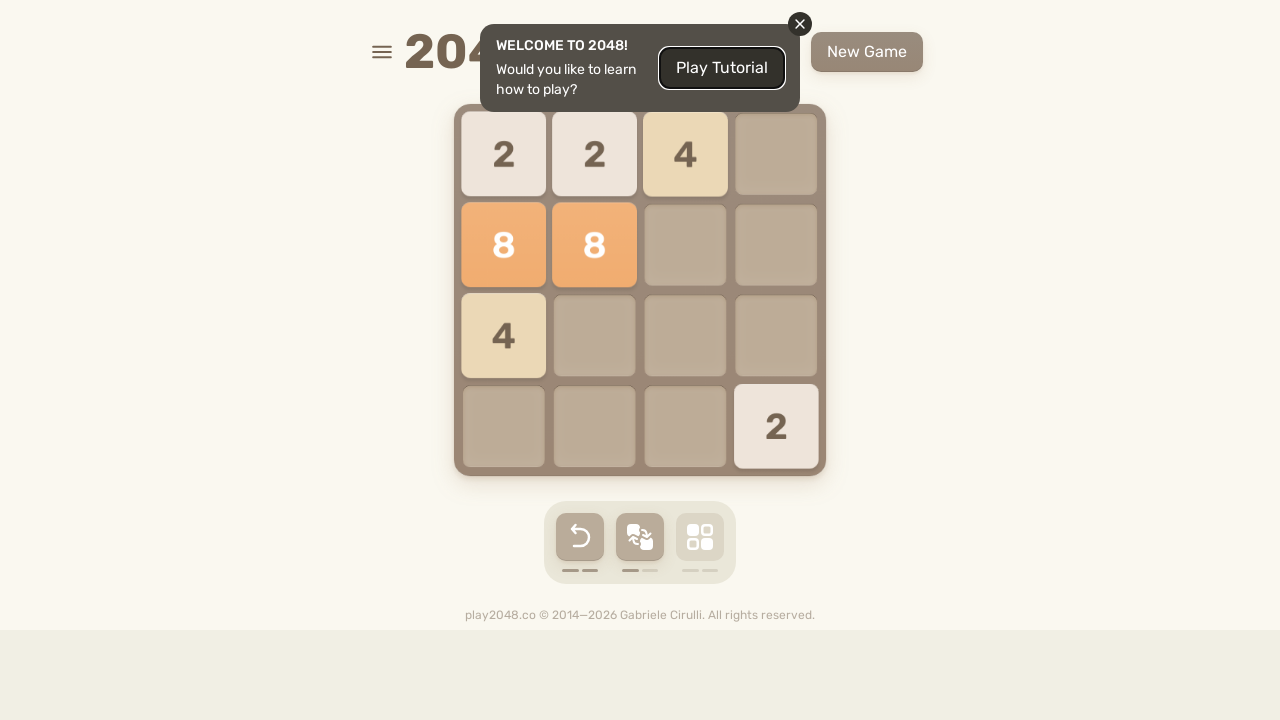

Pressed ArrowRight key on html
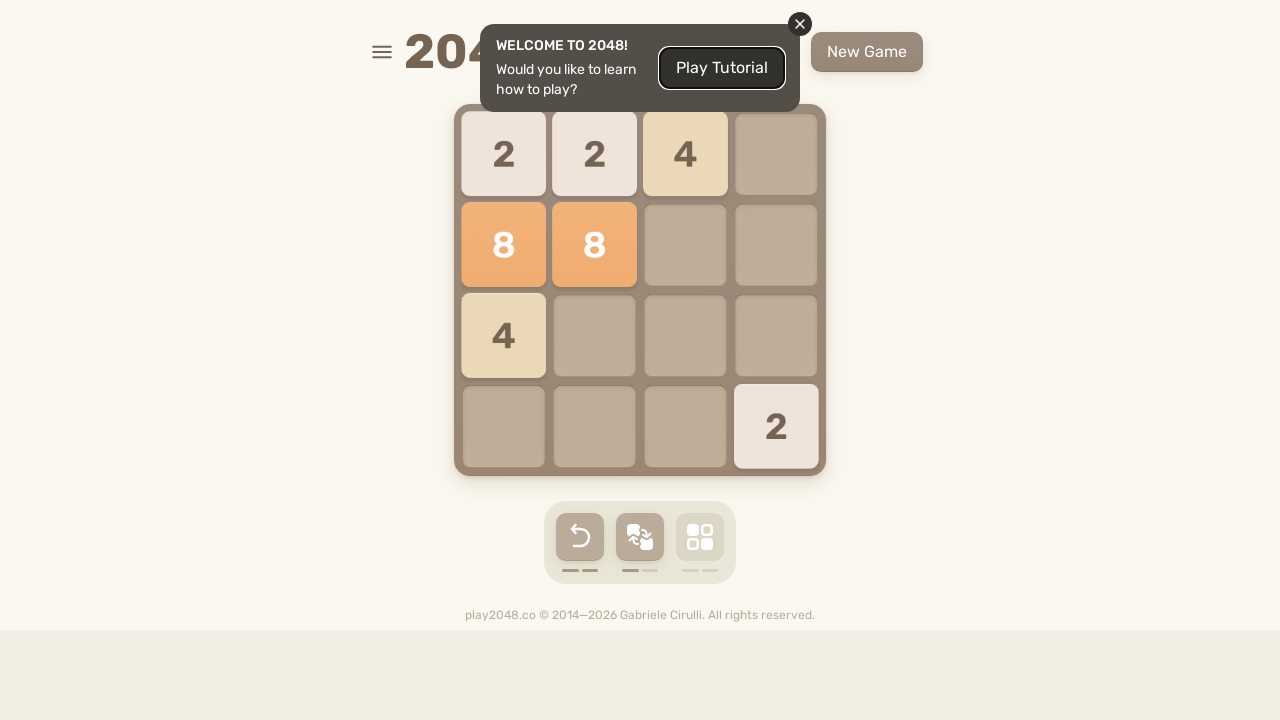

Waited 100ms after ArrowRight
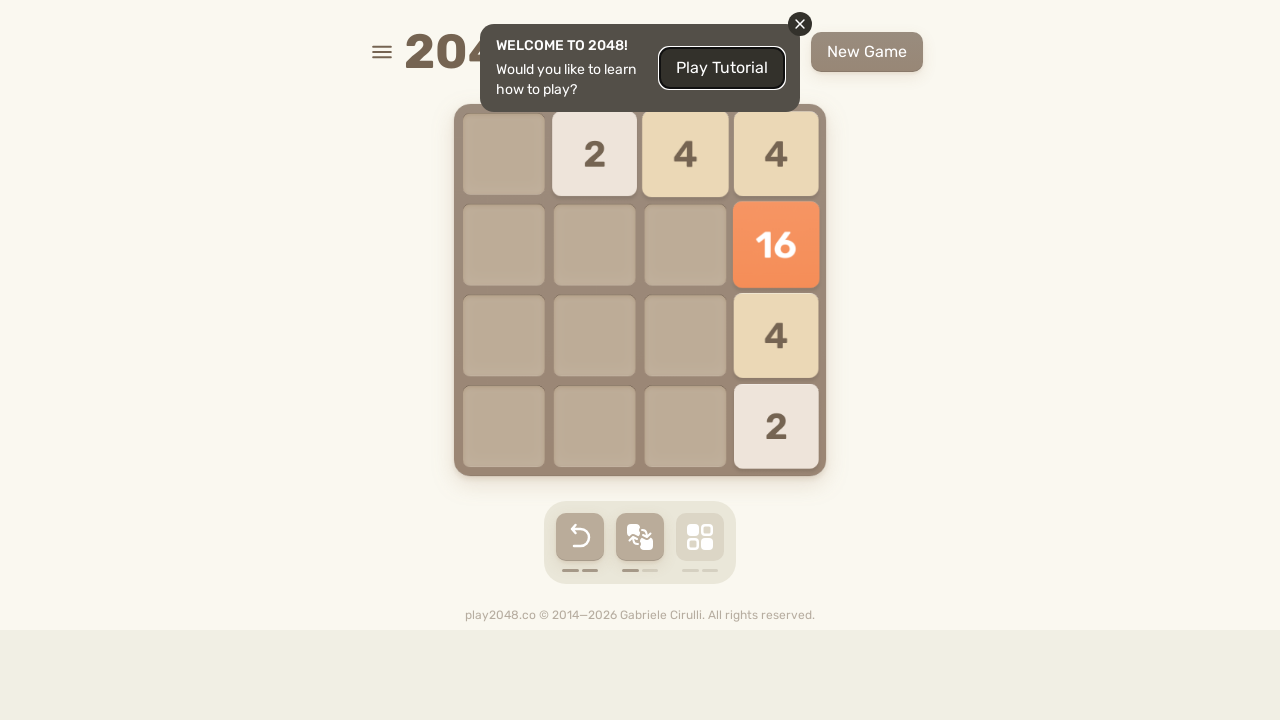

Pressed ArrowDown key on html
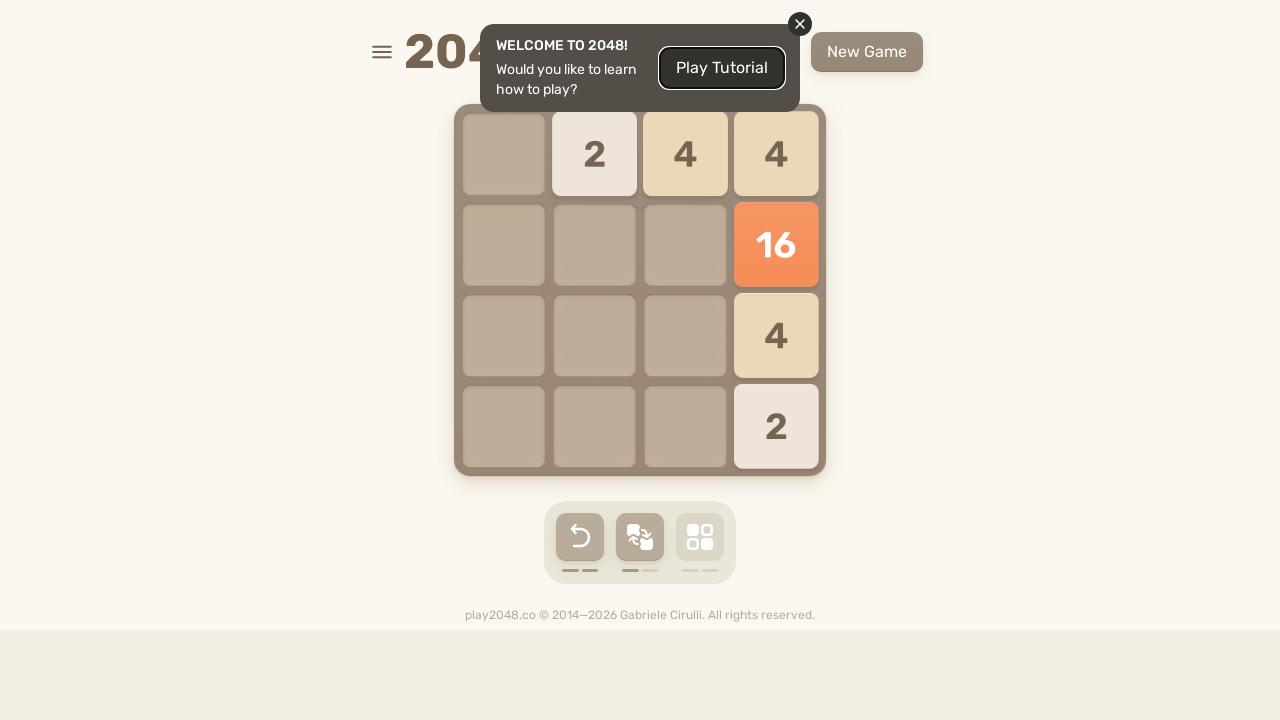

Waited 100ms after ArrowDown
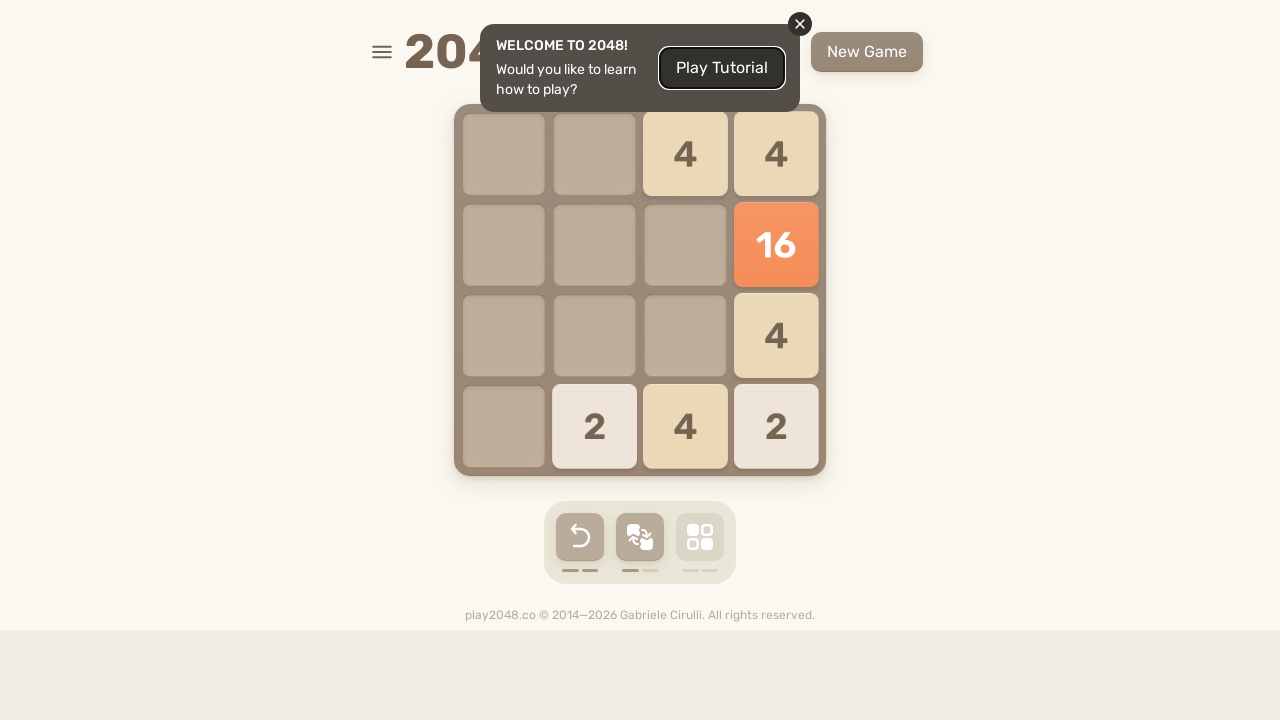

Pressed ArrowLeft key on html
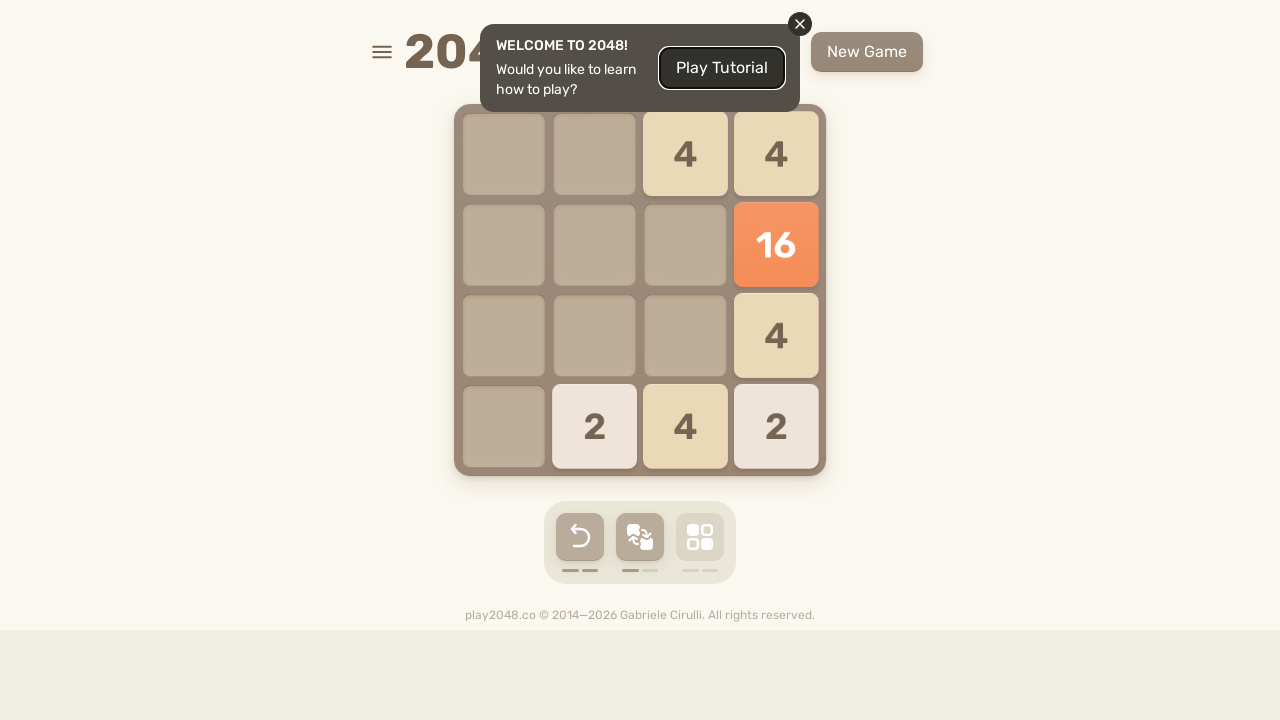

Waited 100ms after ArrowLeft
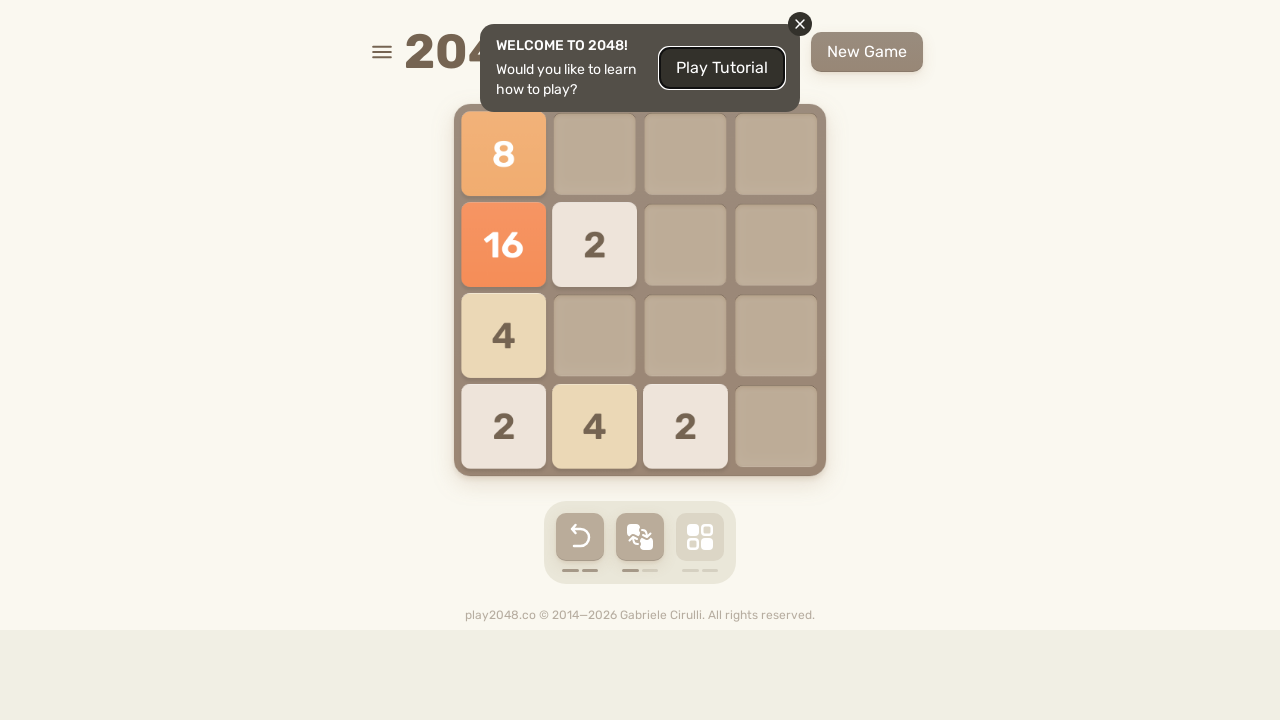

Pressed ArrowUp key on html
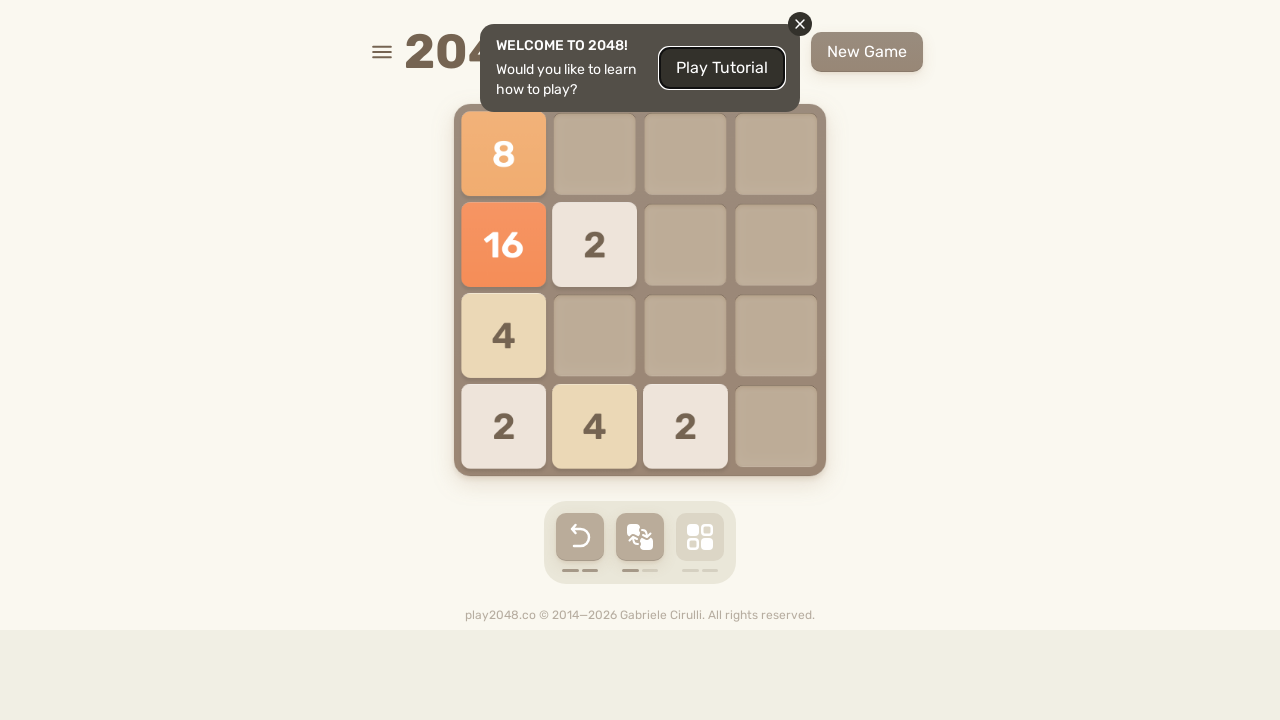

Waited 100ms after ArrowUp
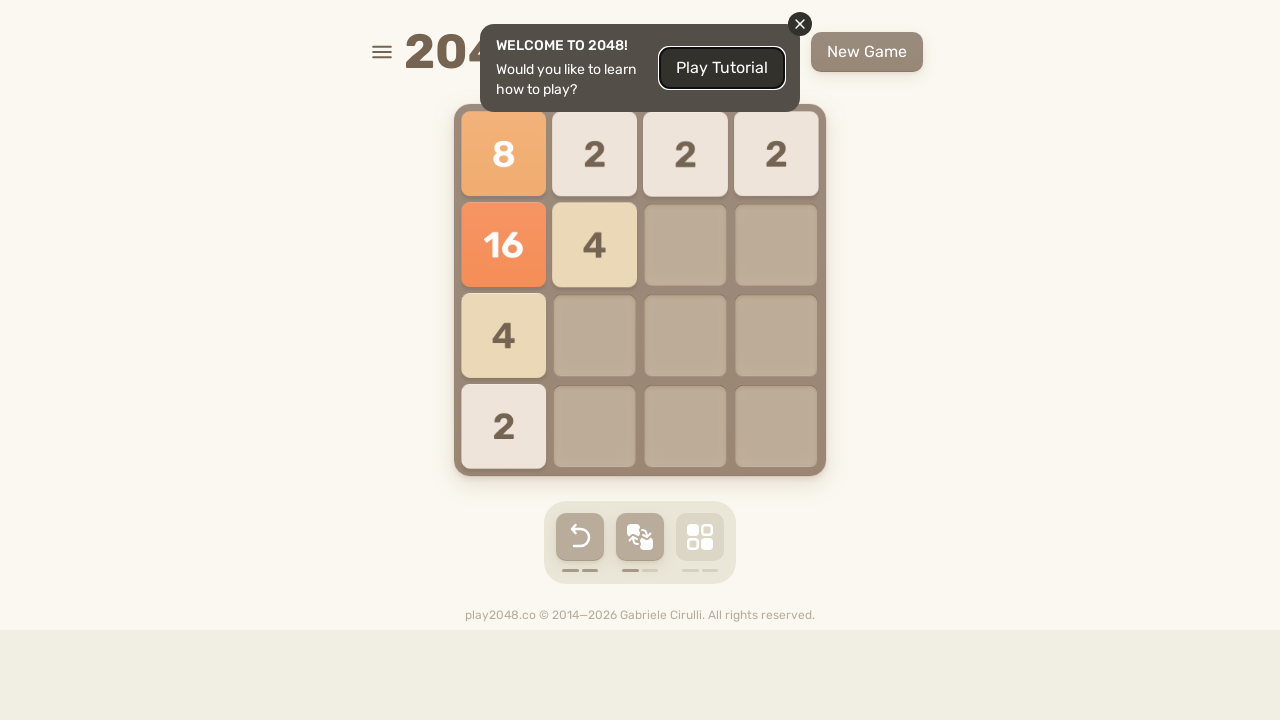

Pressed ArrowRight key on html
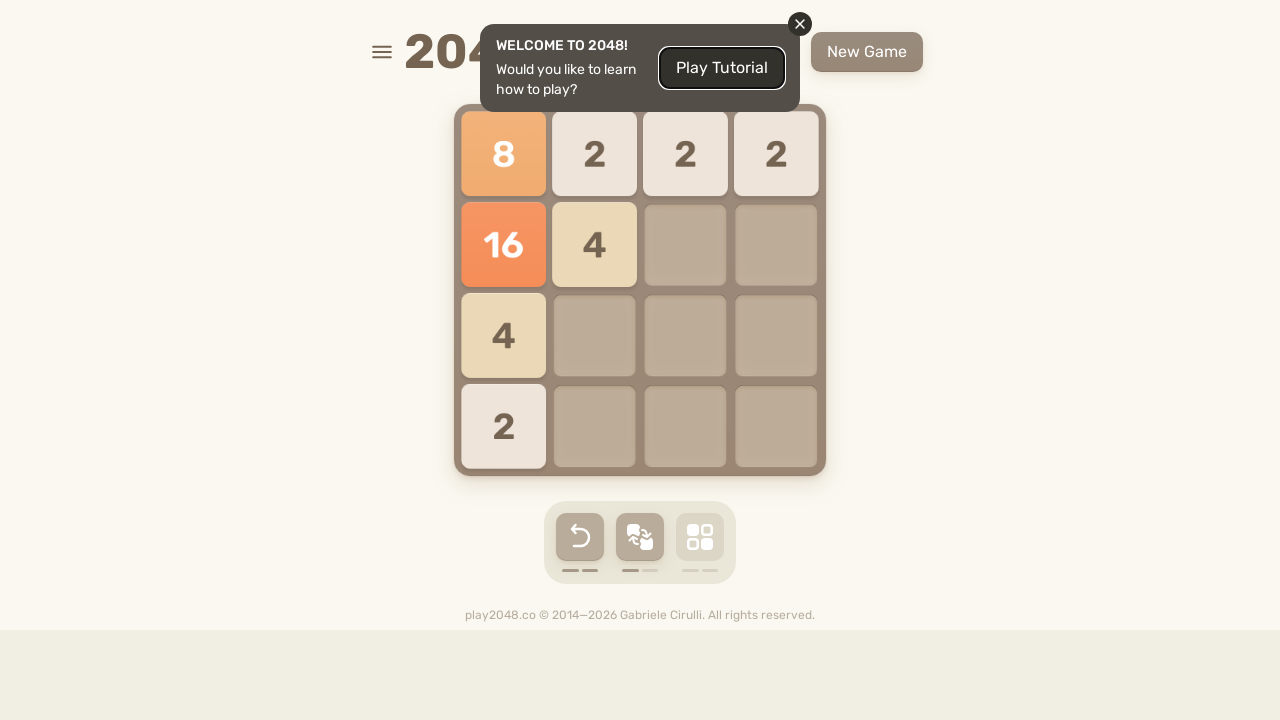

Waited 100ms after ArrowRight
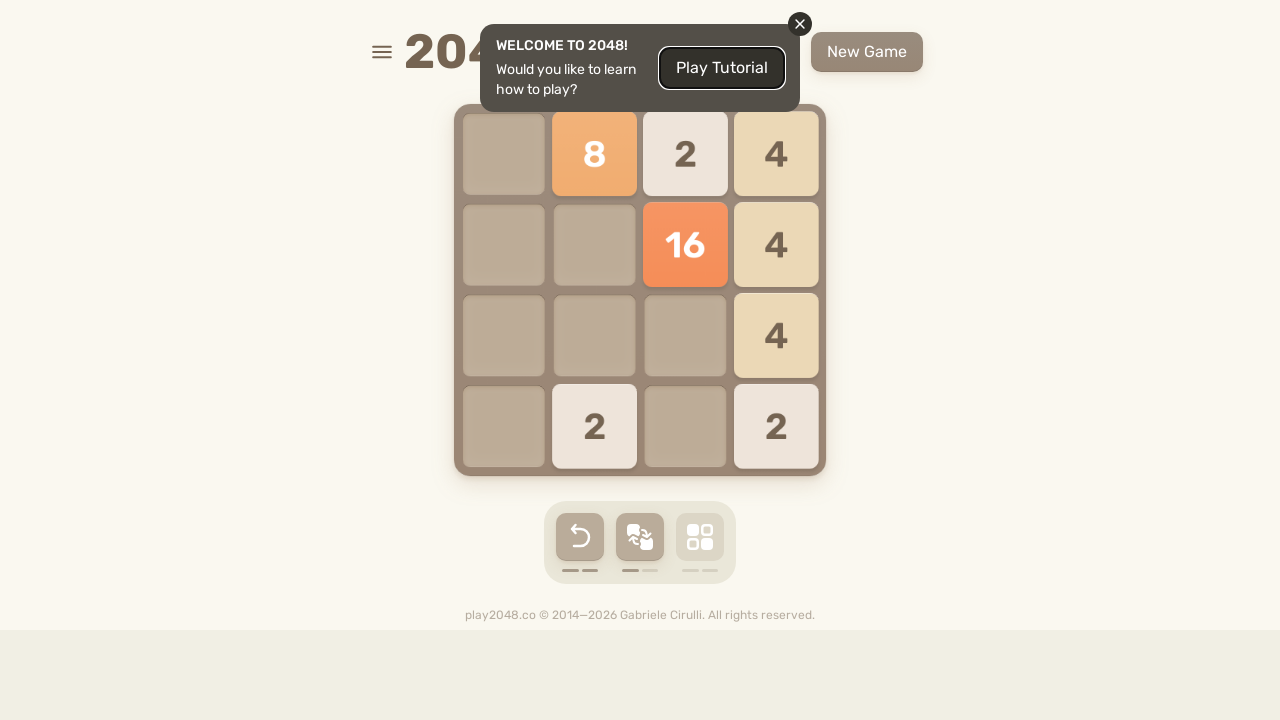

Pressed ArrowDown key on html
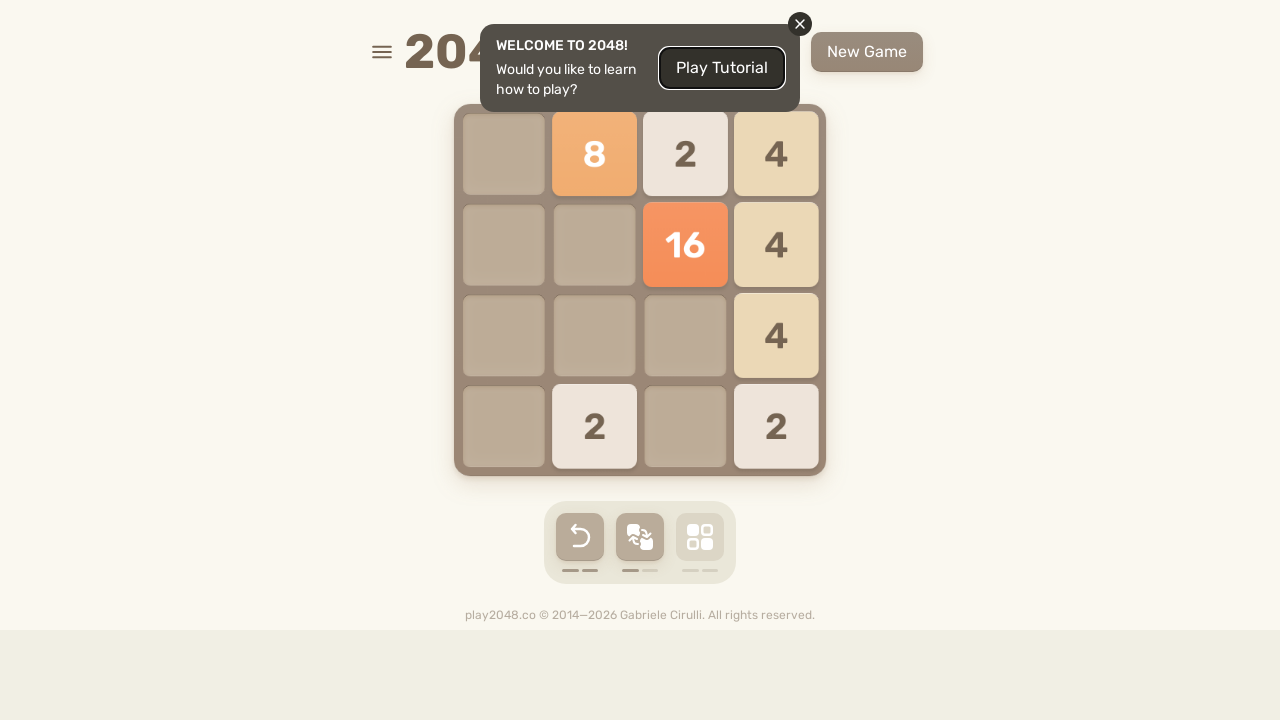

Waited 100ms after ArrowDown
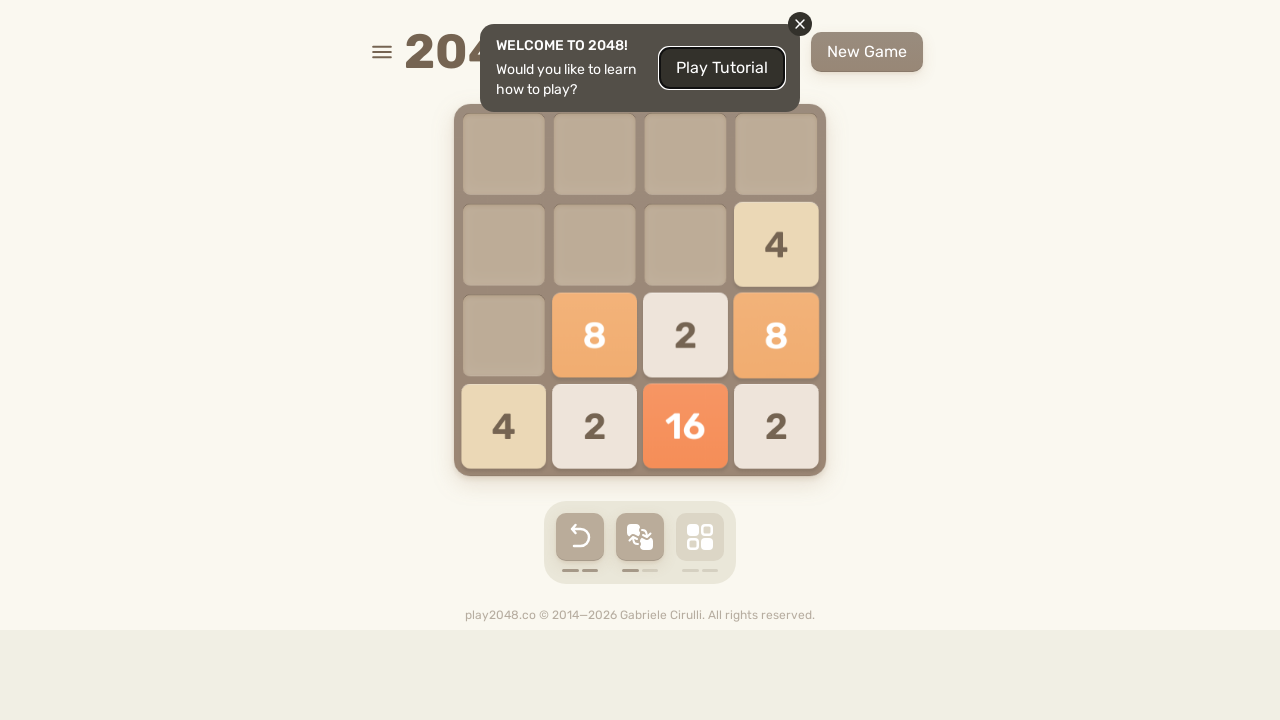

Pressed ArrowLeft key on html
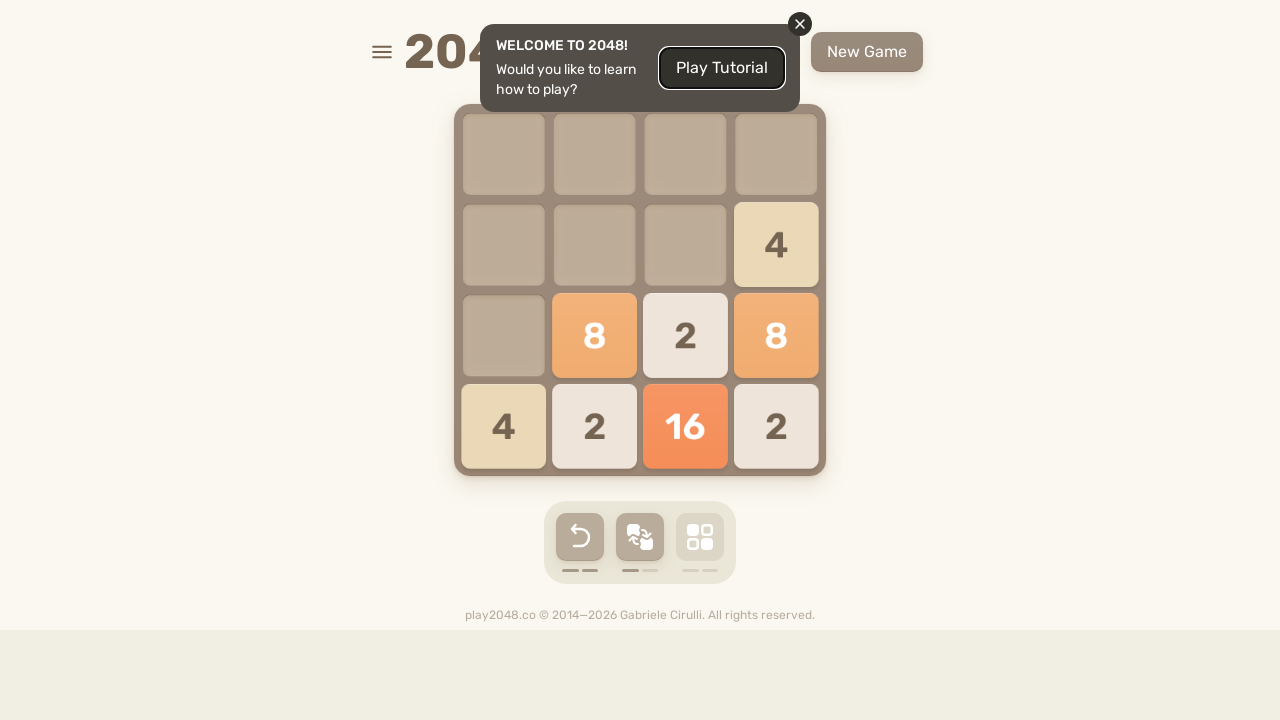

Waited 100ms after ArrowLeft
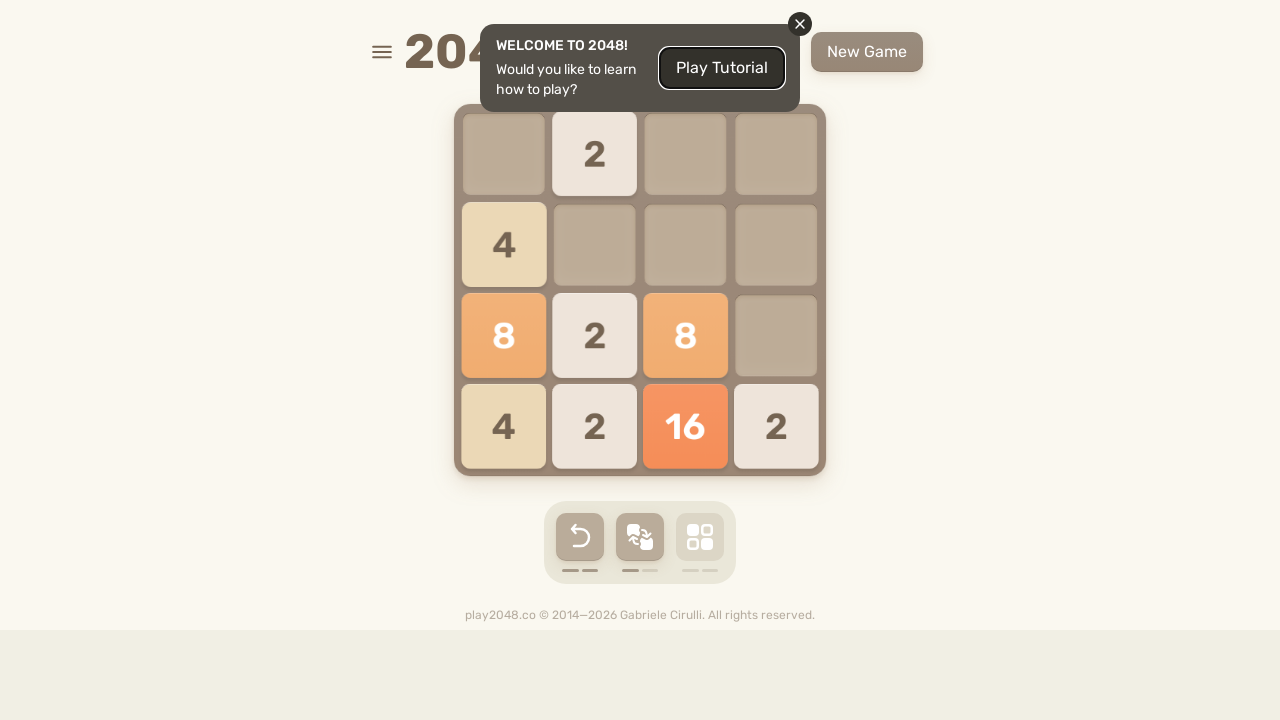

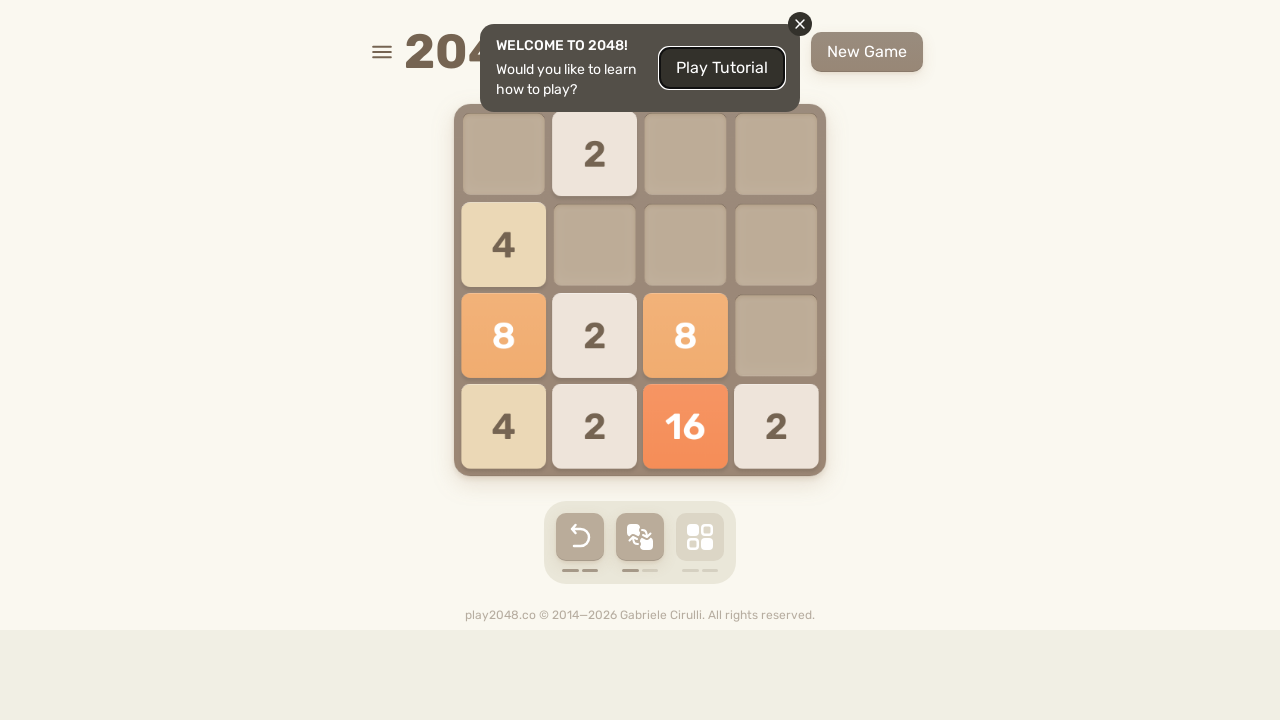